Tests infinite scroll functionality by scrolling down the page 250 pixels at a time, 10 times, using JavaScript executor

Starting URL: http://practice.cybertekschool.com/infinite_scroll

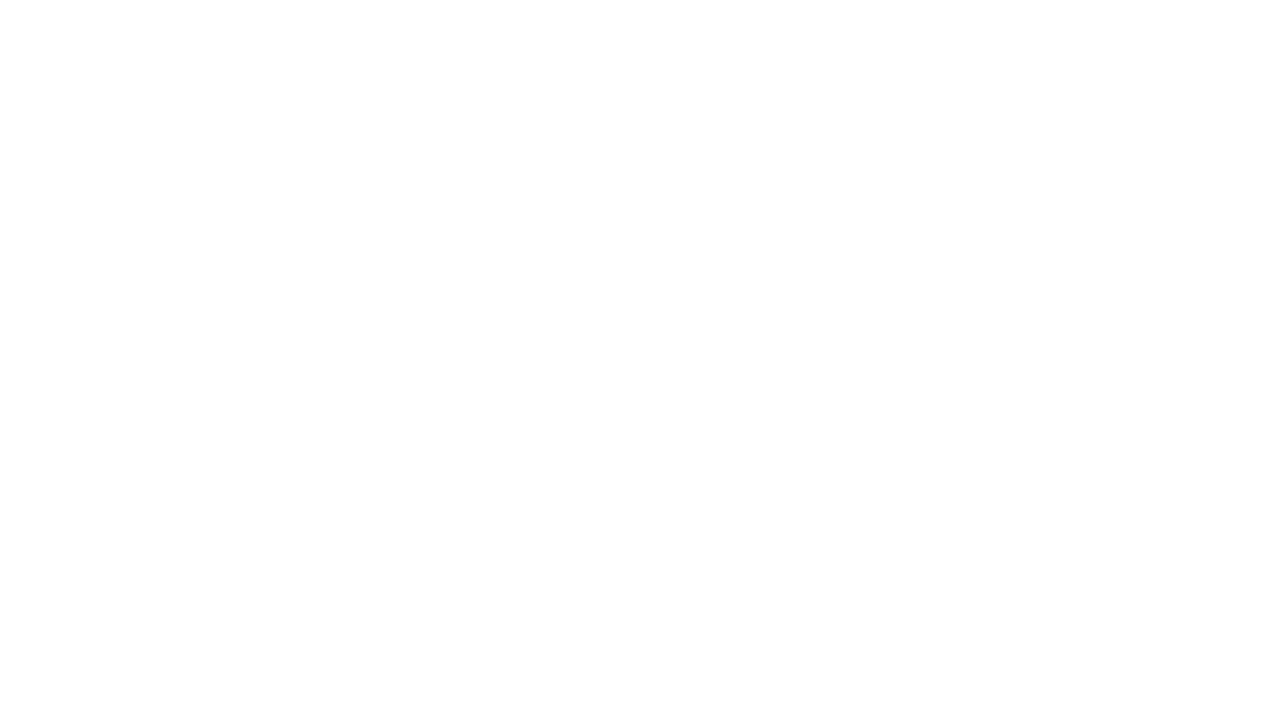

Set viewport size to 1920x1080
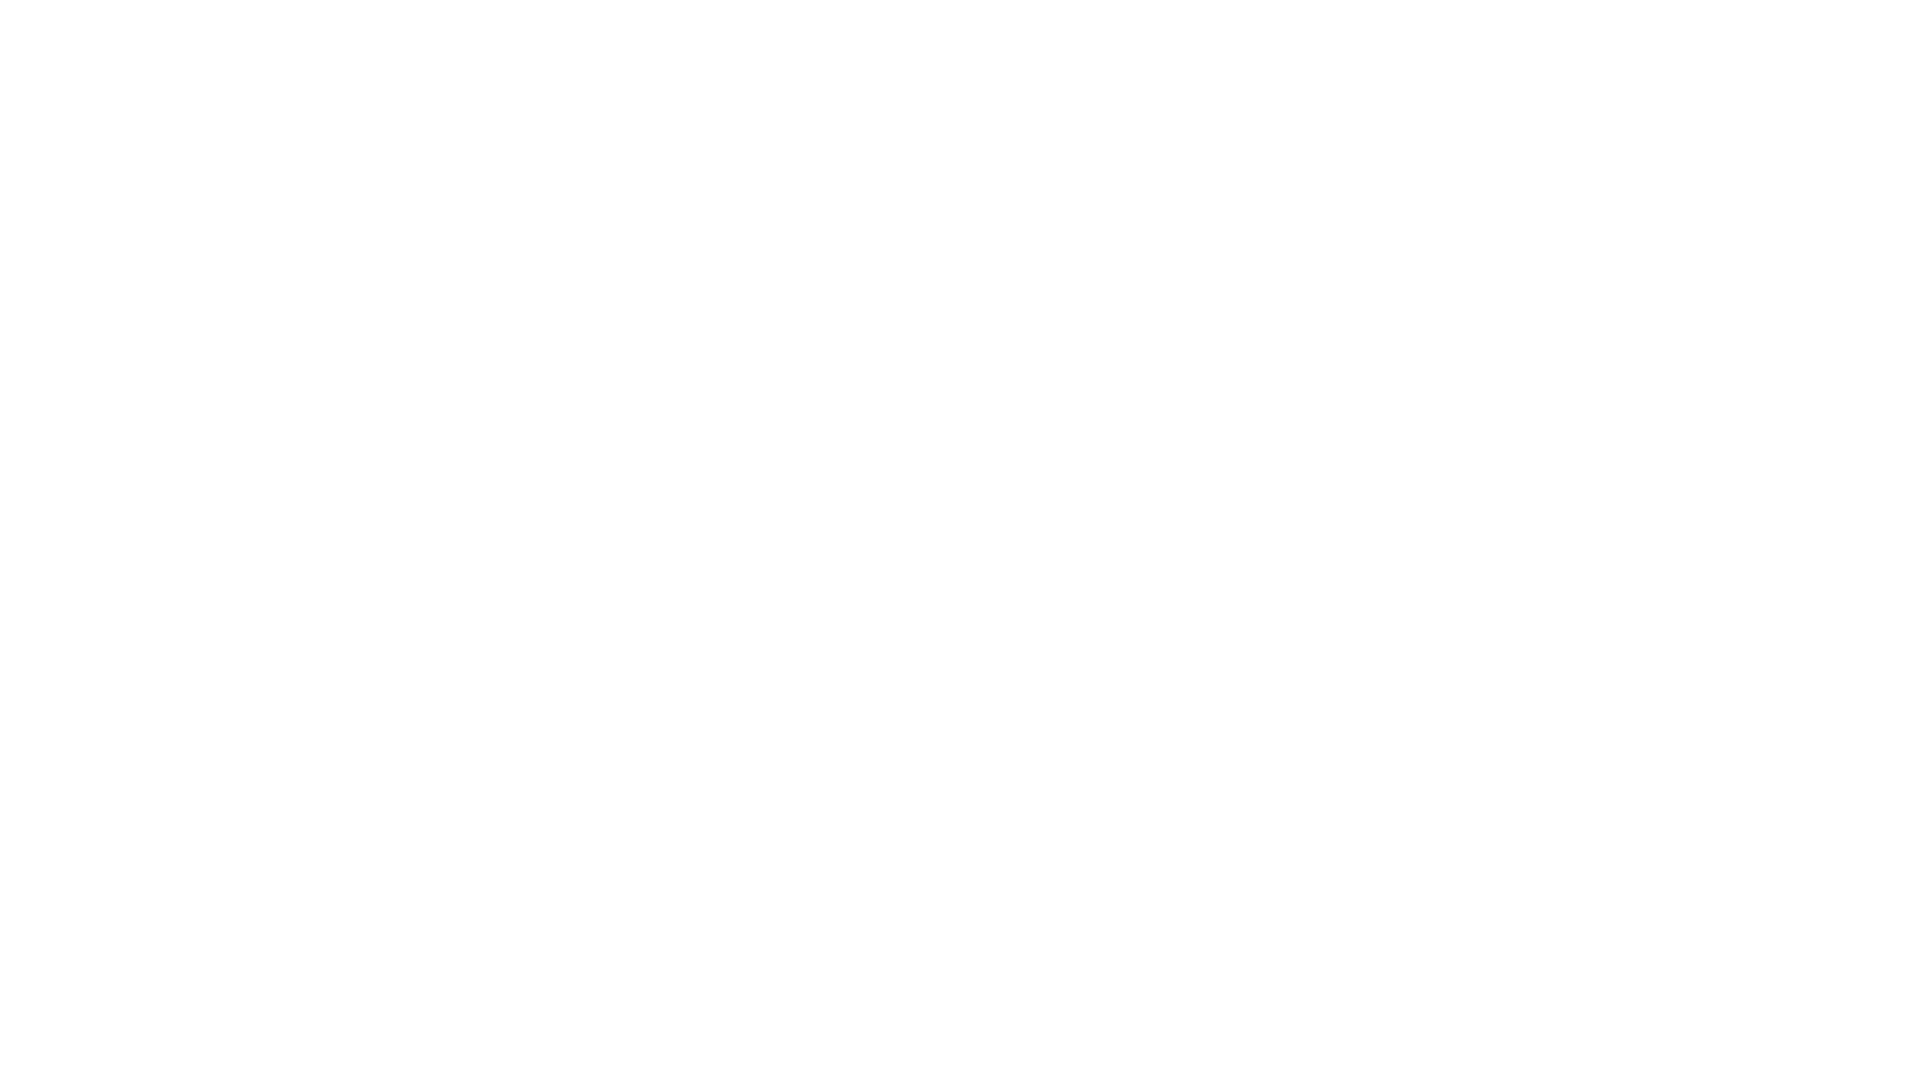

Scrolled down 250 pixels (iteration 1/10)
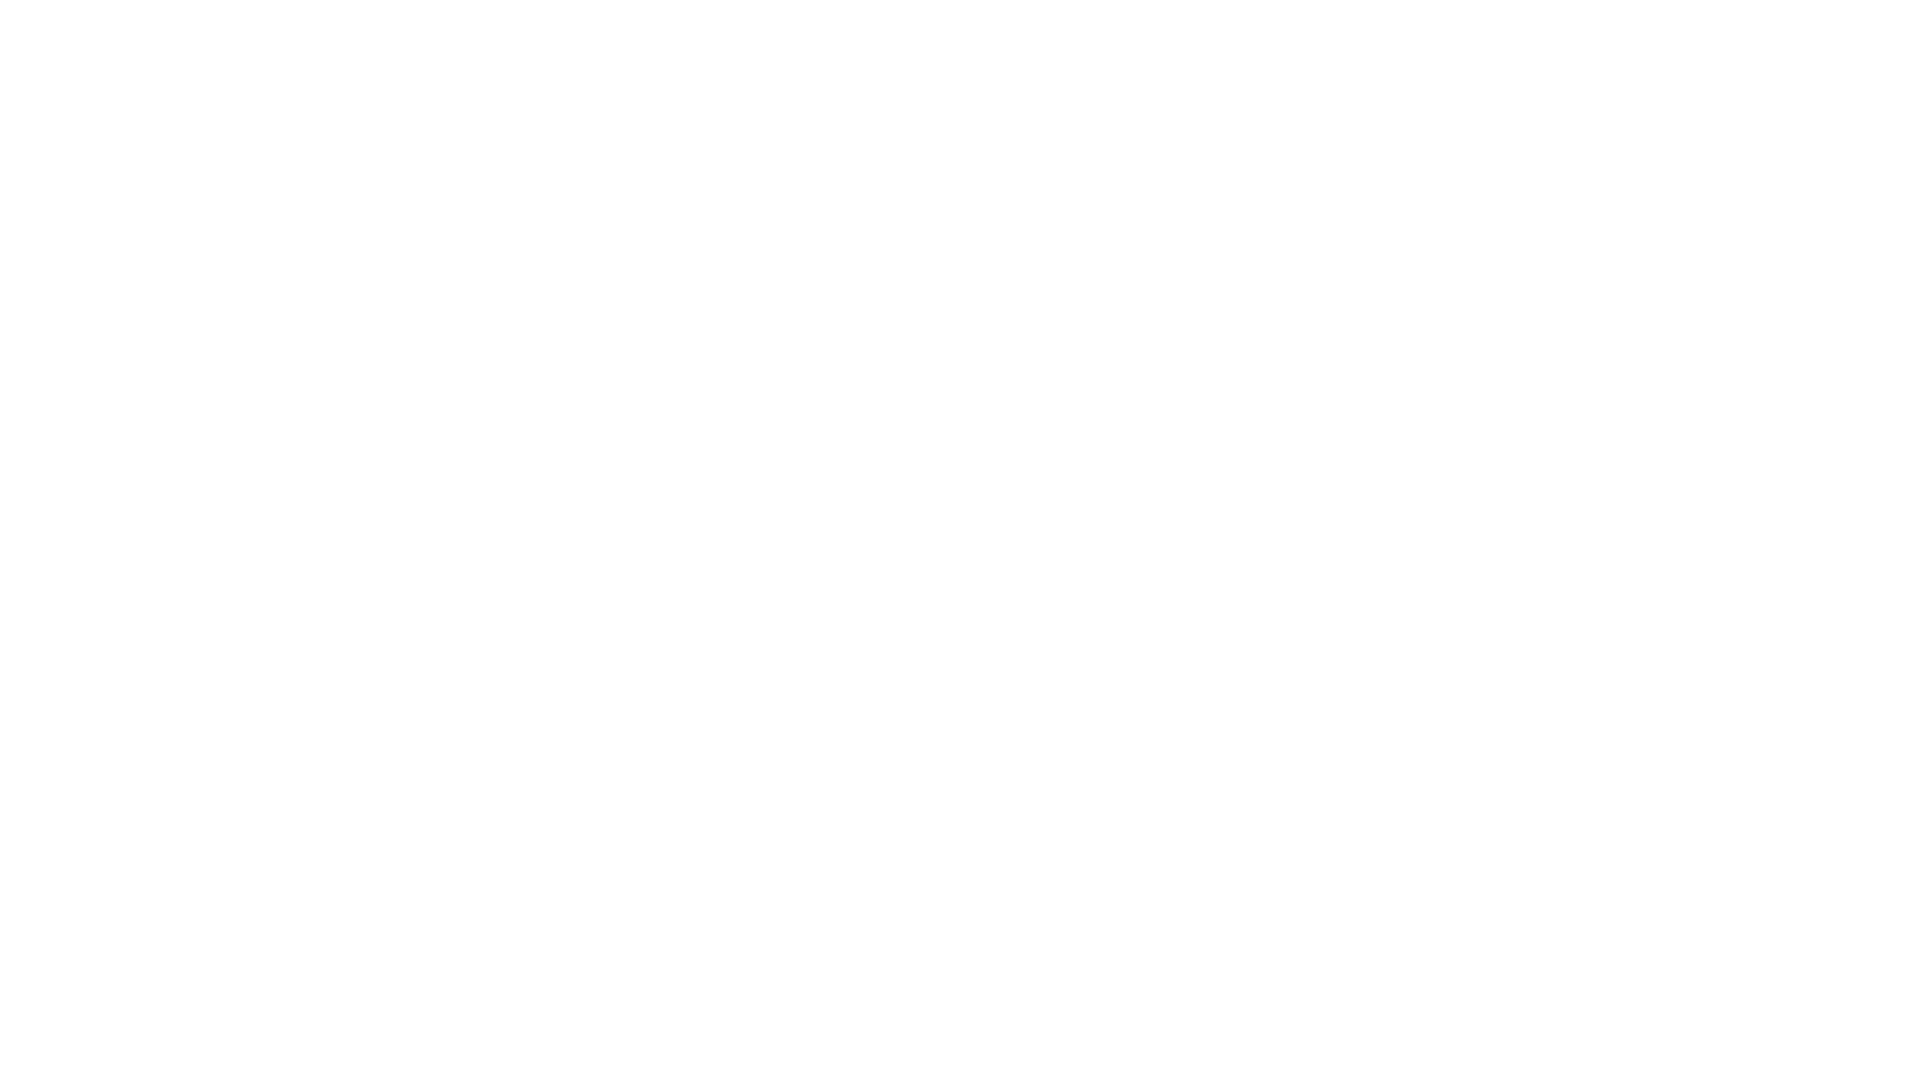

Waited 1 second for content to load (iteration 1/10)
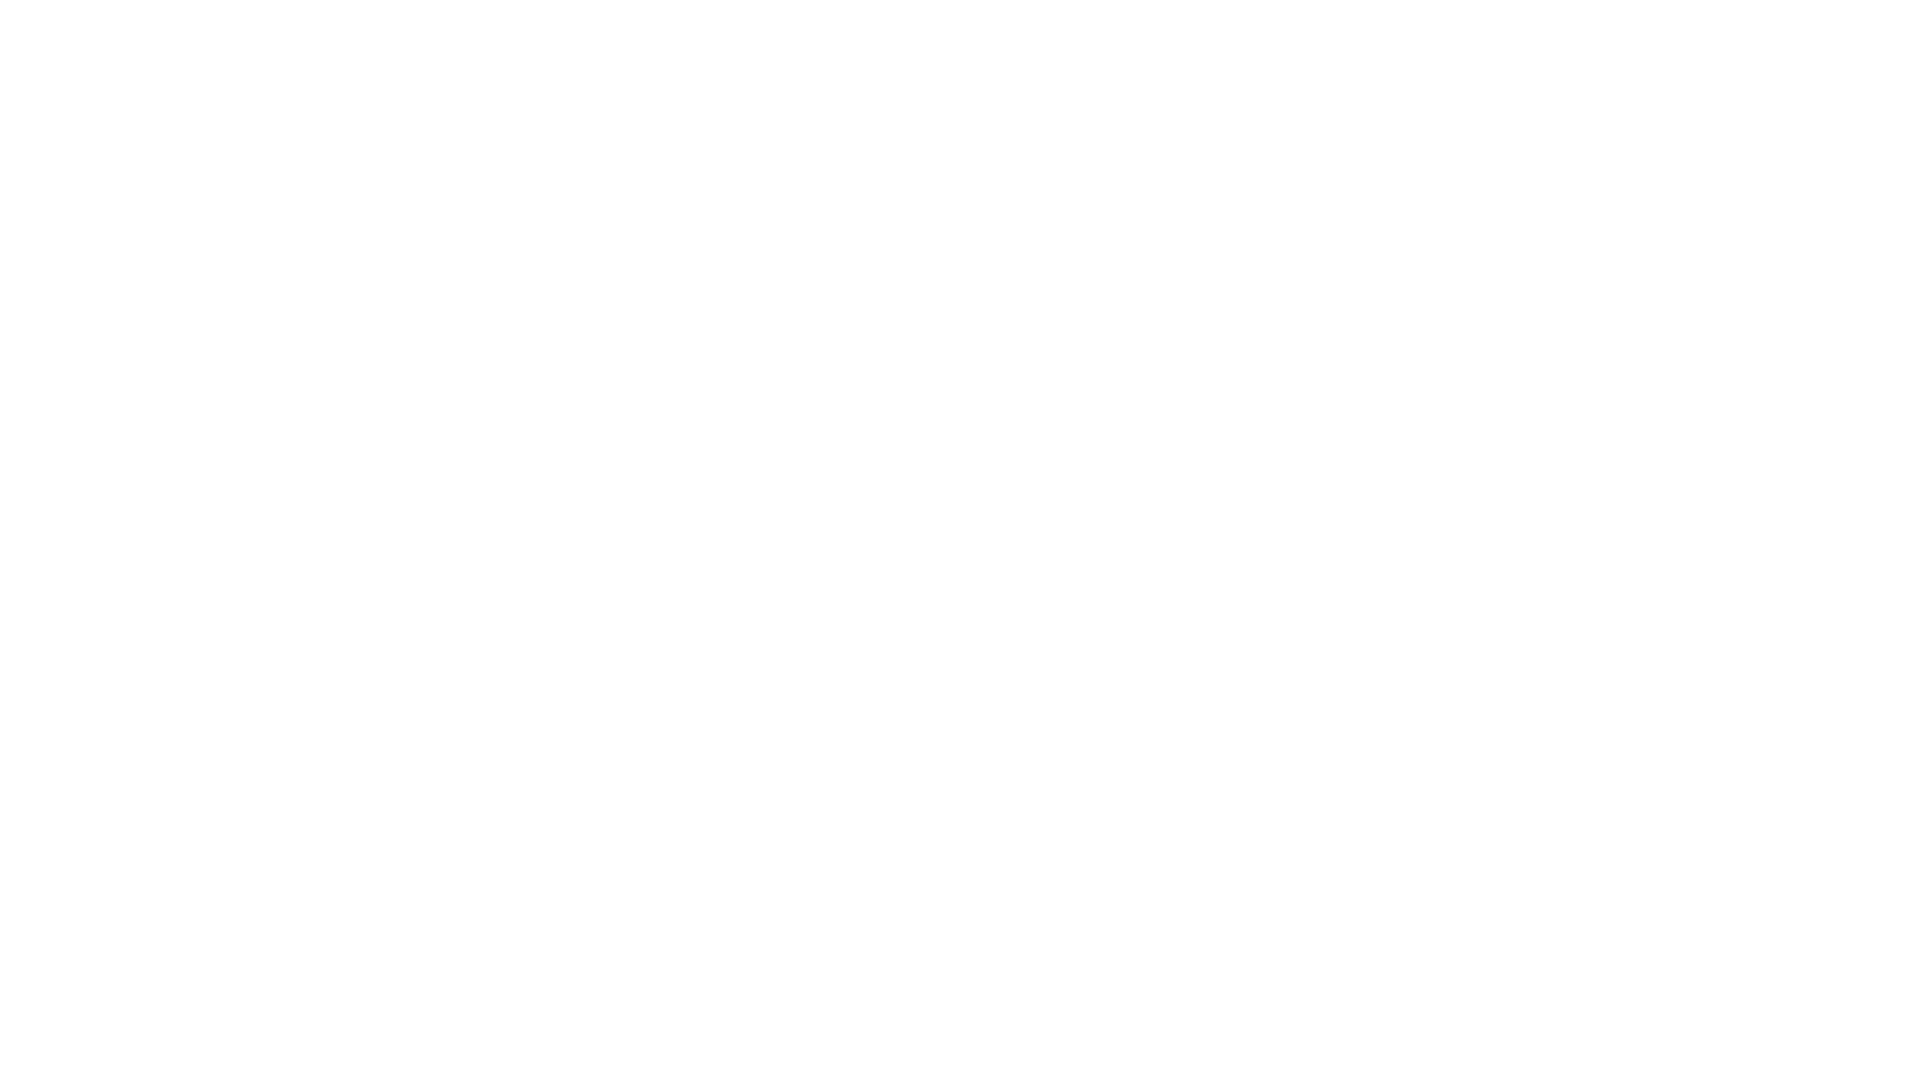

Scrolled down 250 pixels (iteration 2/10)
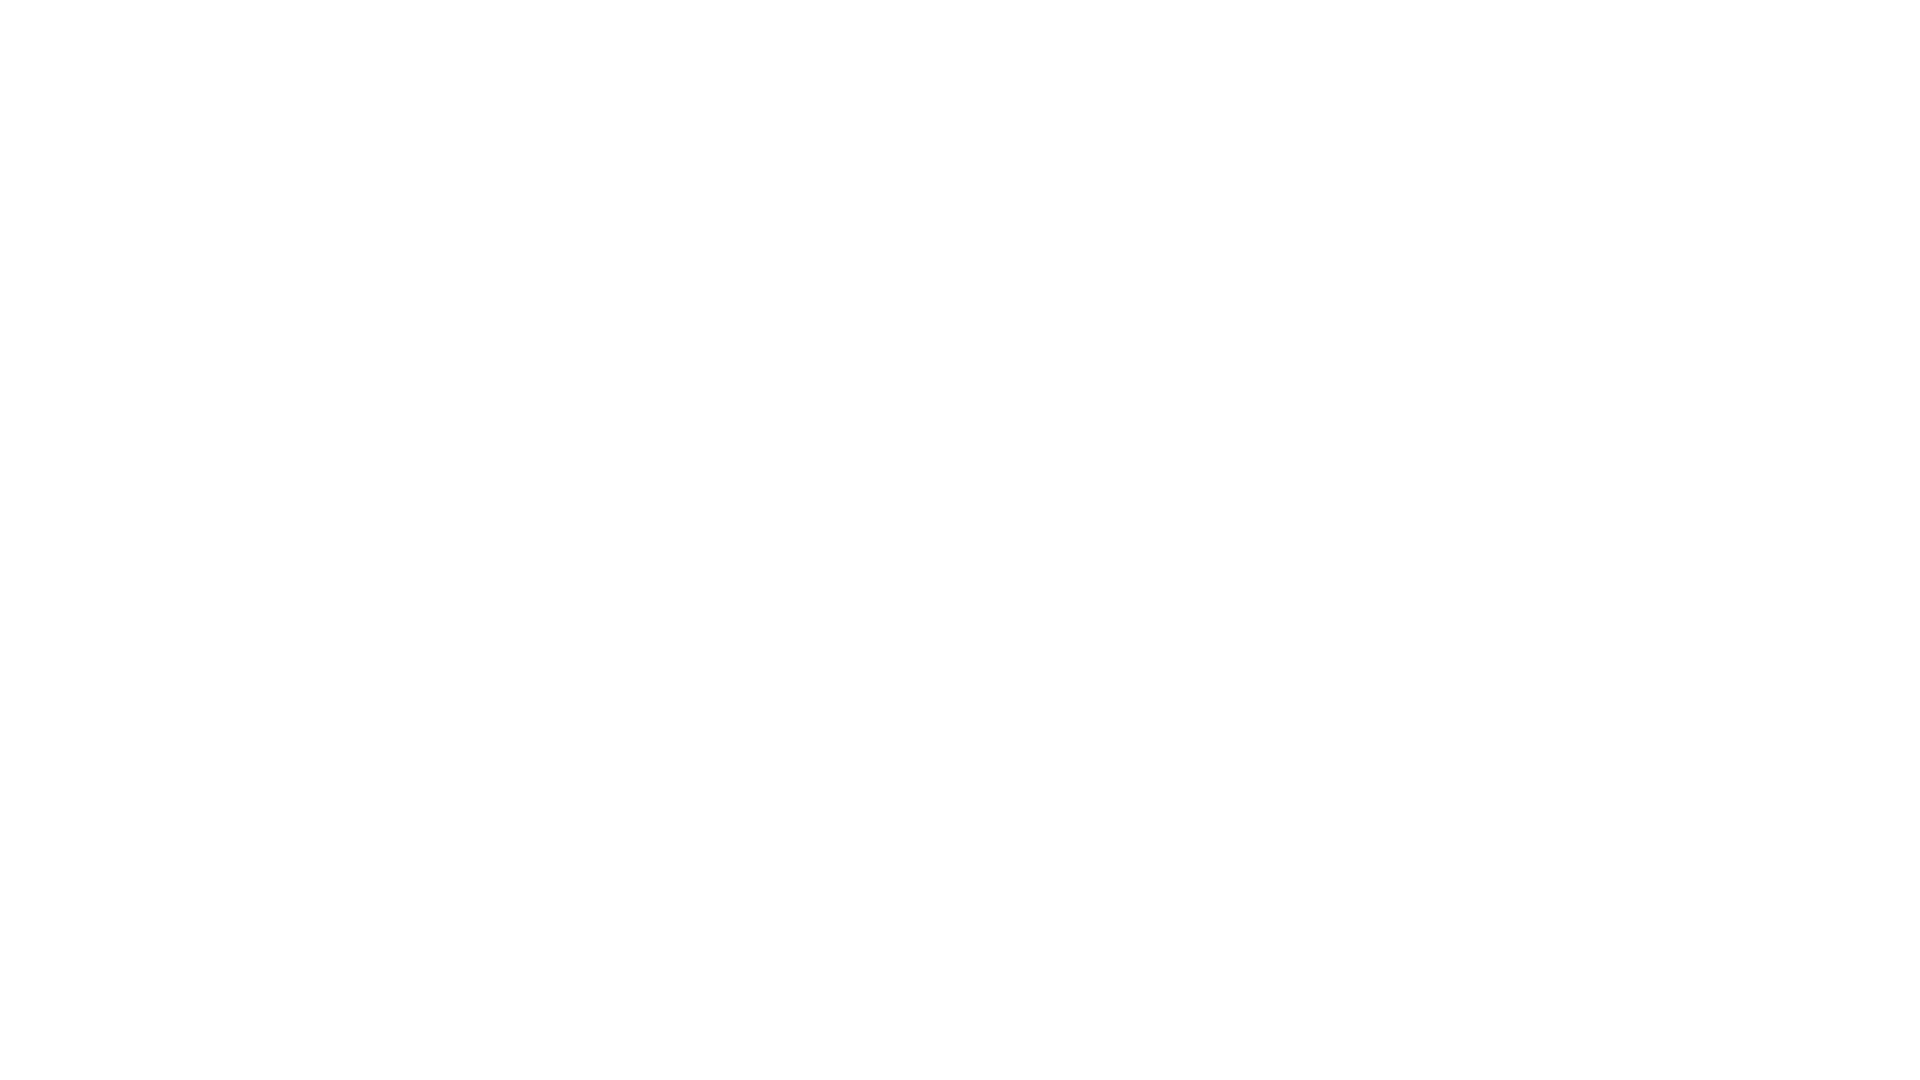

Waited 1 second for content to load (iteration 2/10)
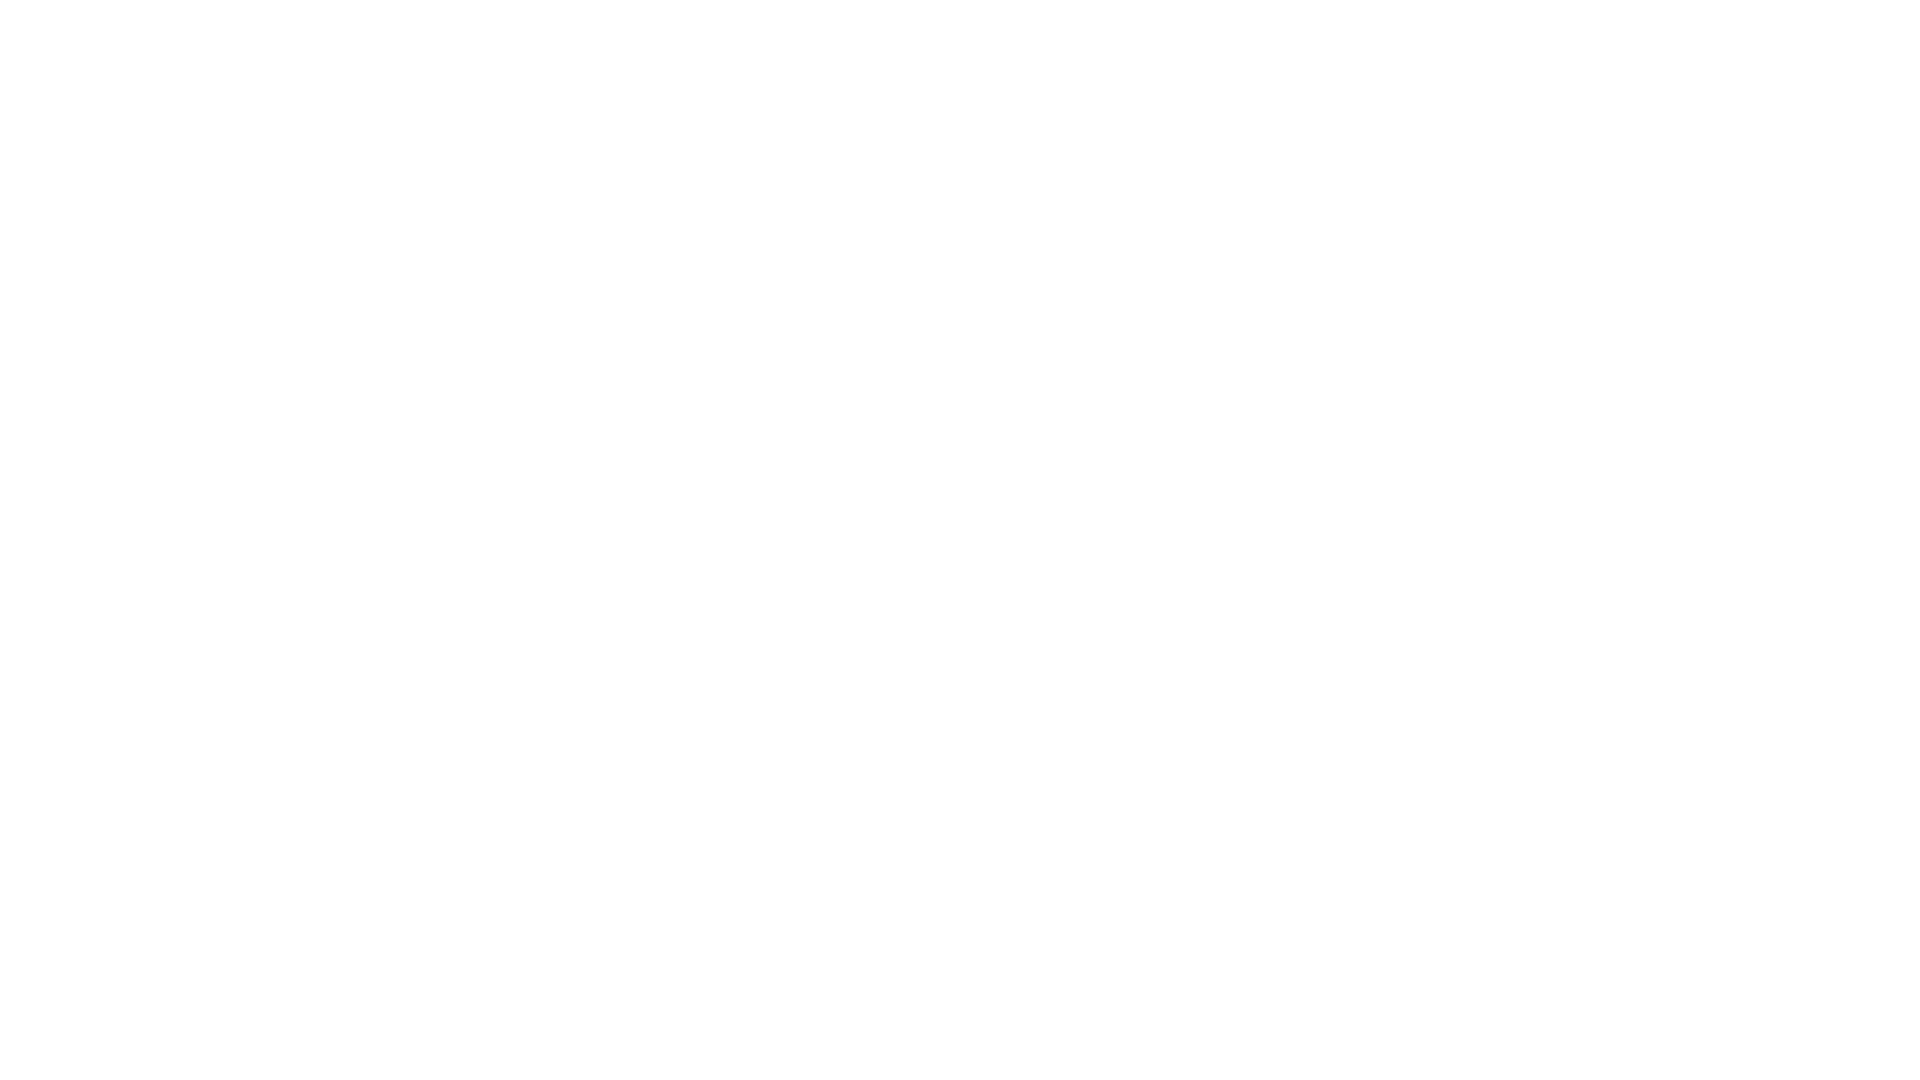

Scrolled down 250 pixels (iteration 3/10)
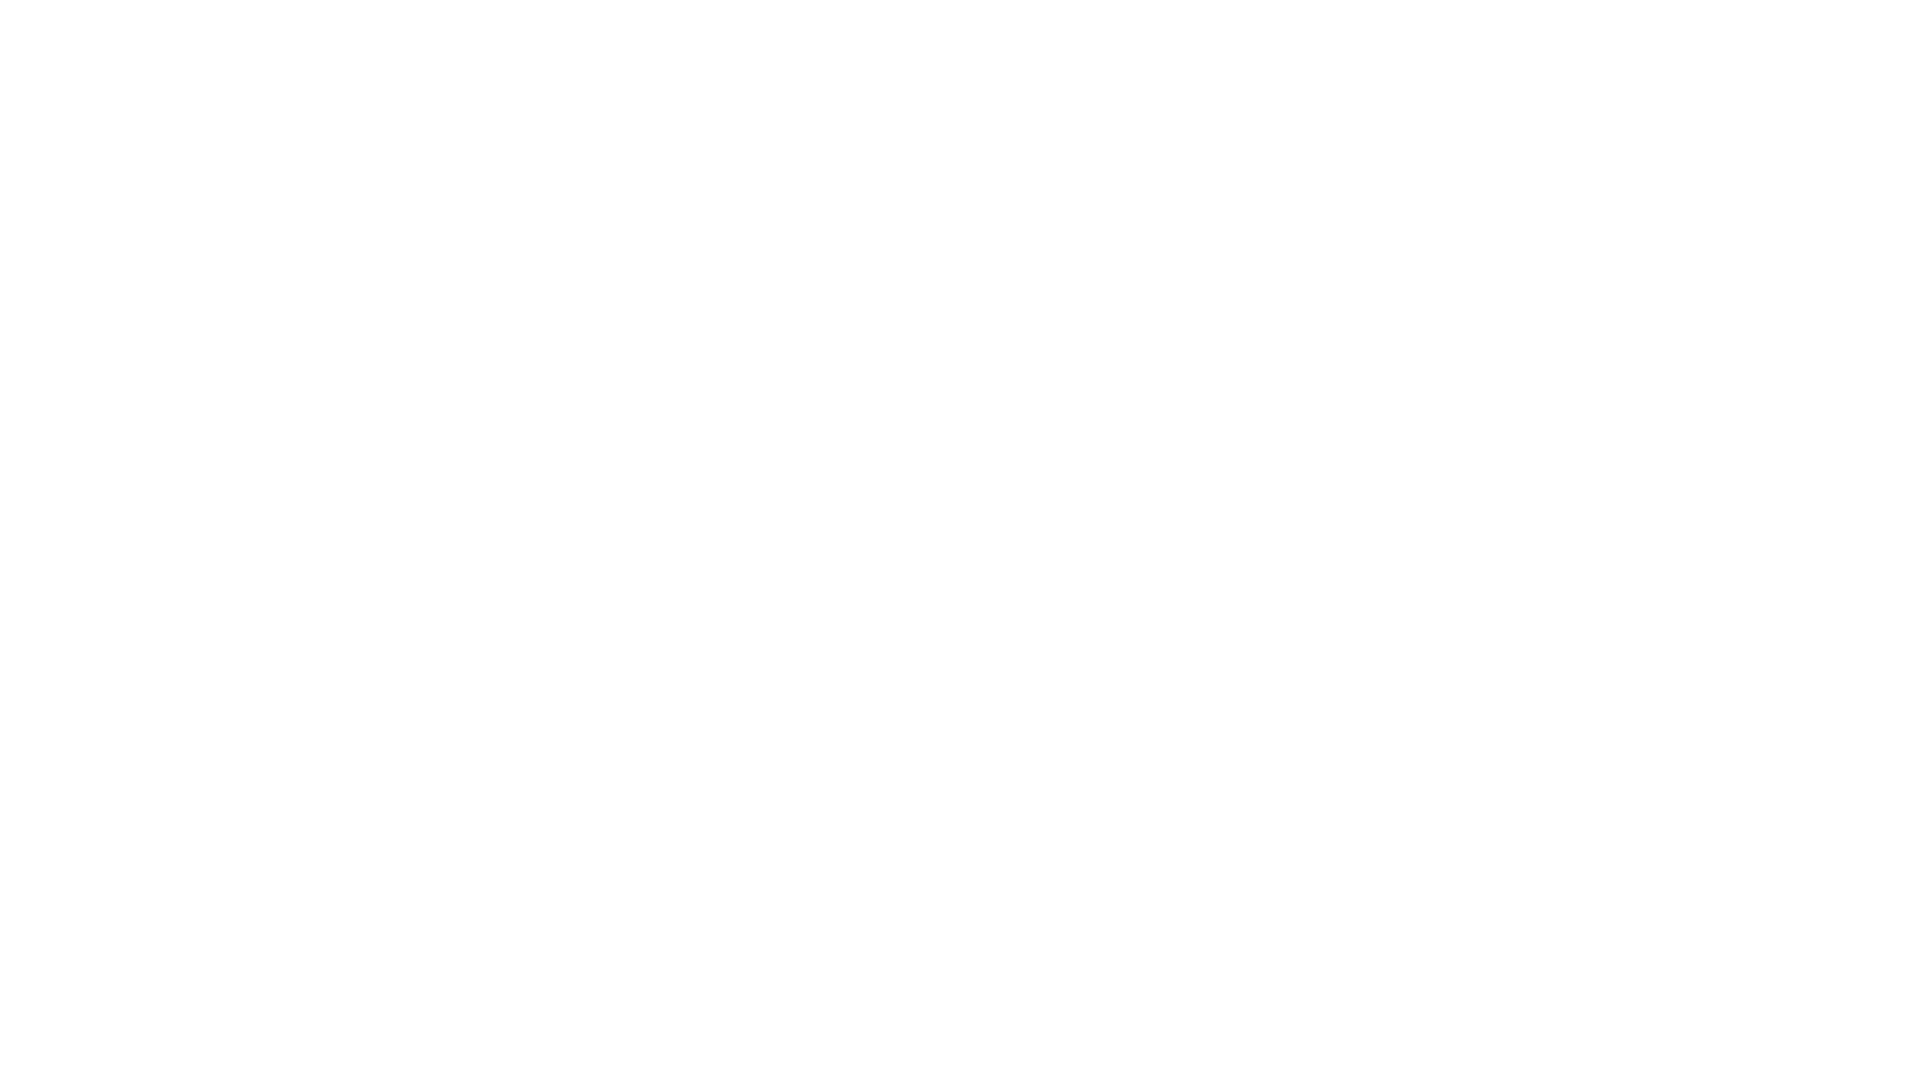

Waited 1 second for content to load (iteration 3/10)
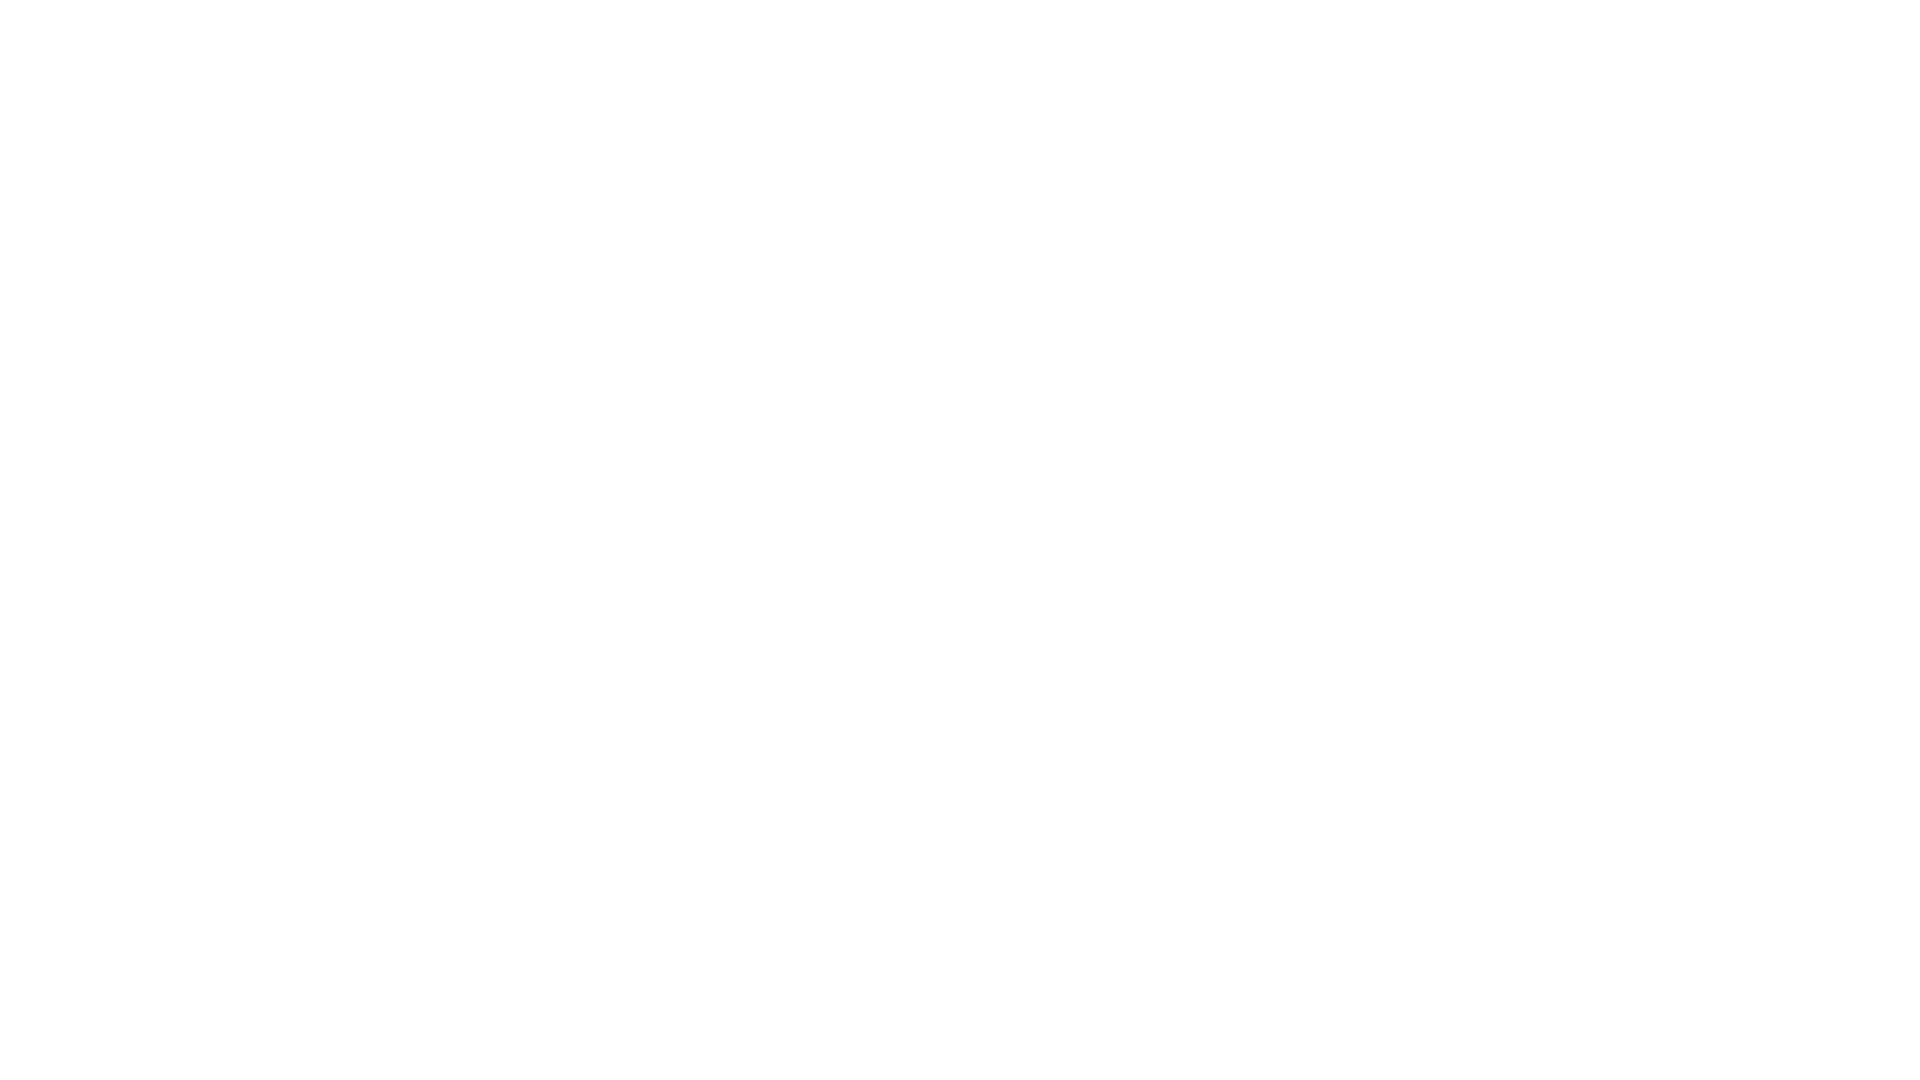

Scrolled down 250 pixels (iteration 4/10)
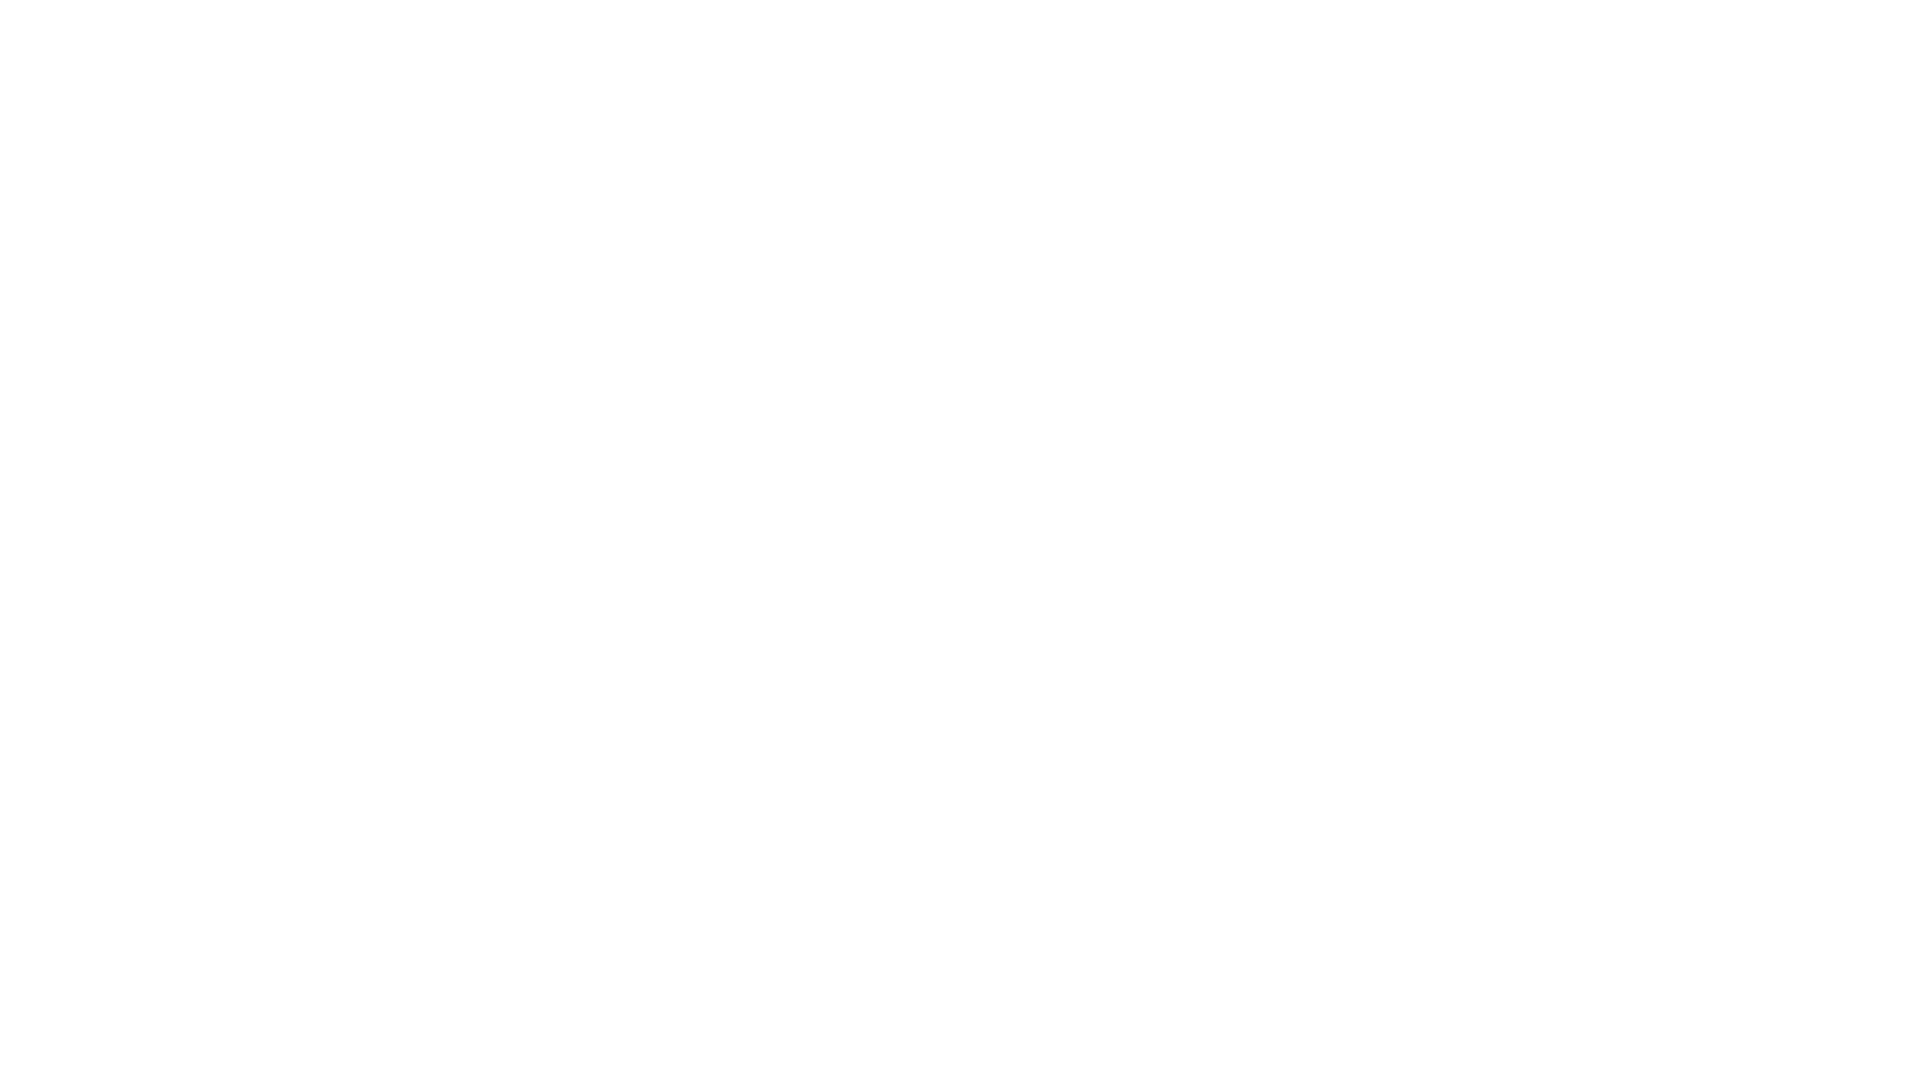

Waited 1 second for content to load (iteration 4/10)
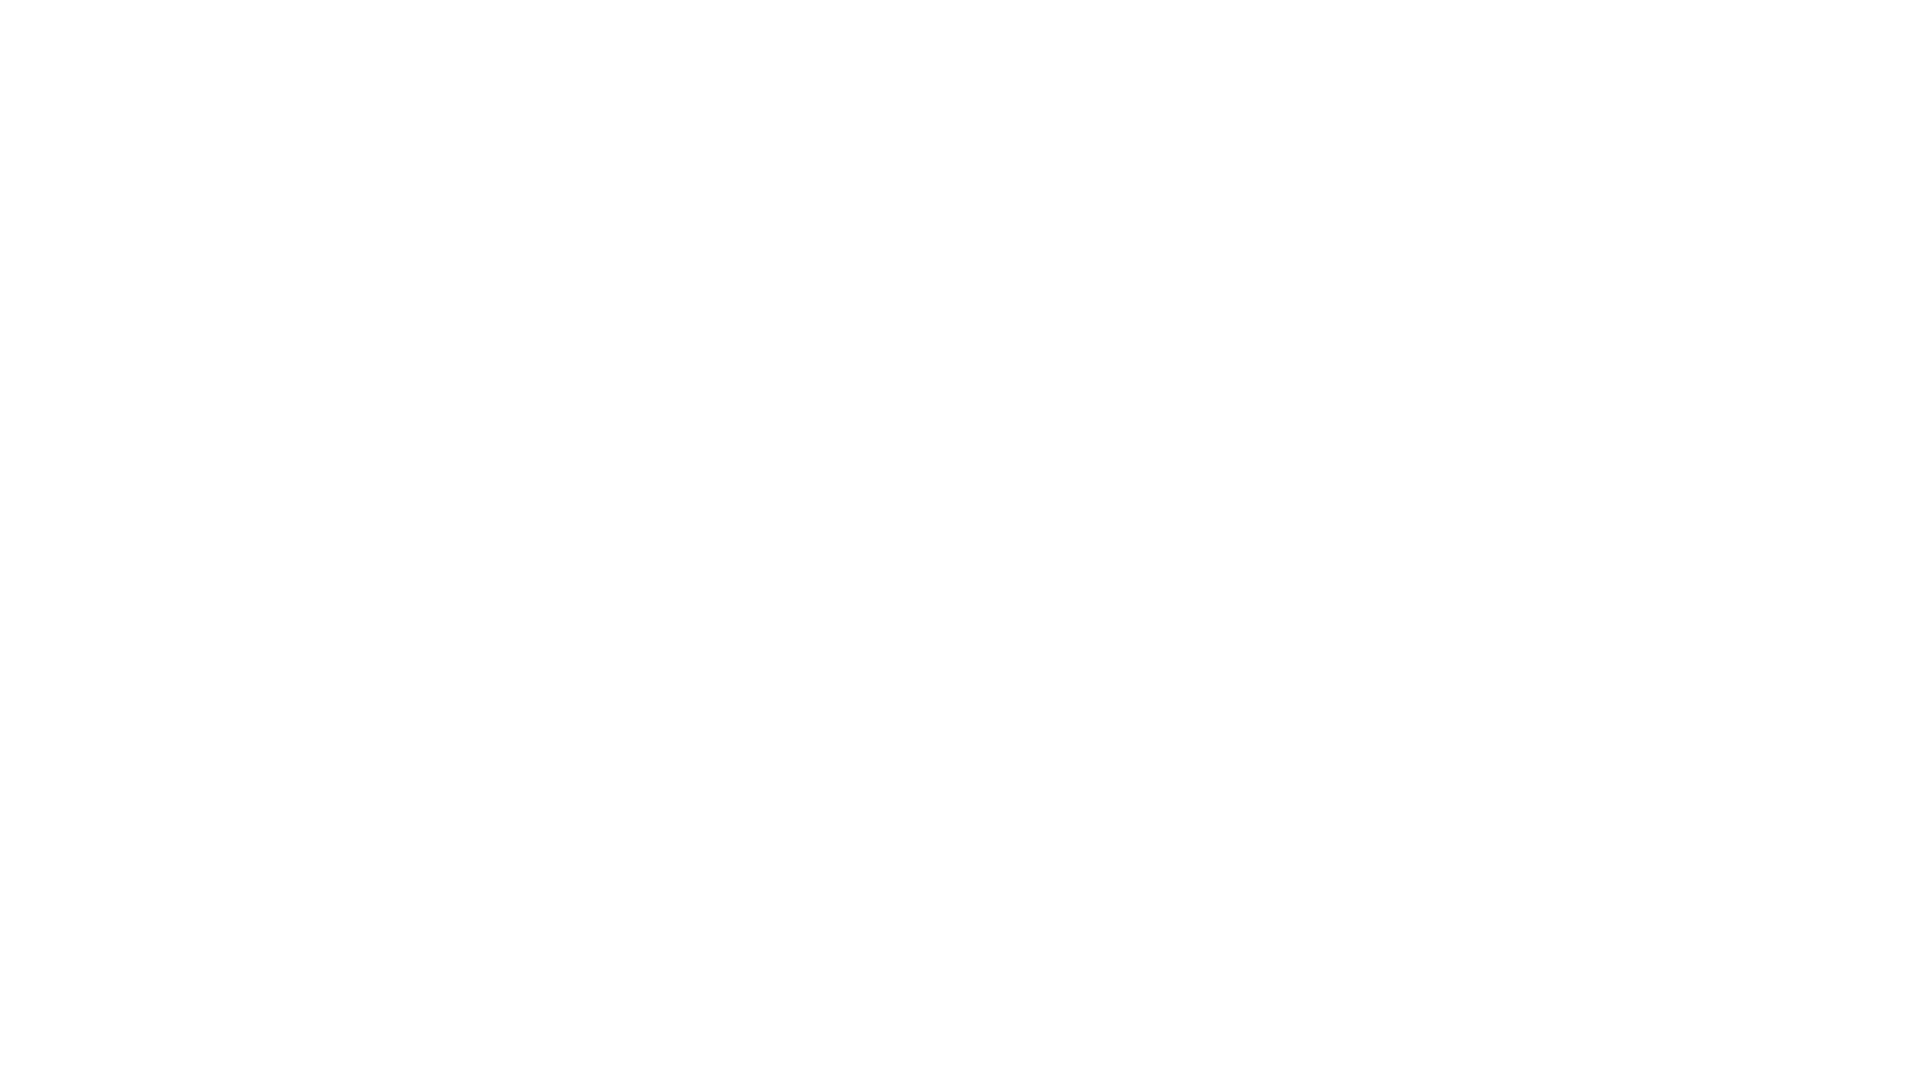

Scrolled down 250 pixels (iteration 5/10)
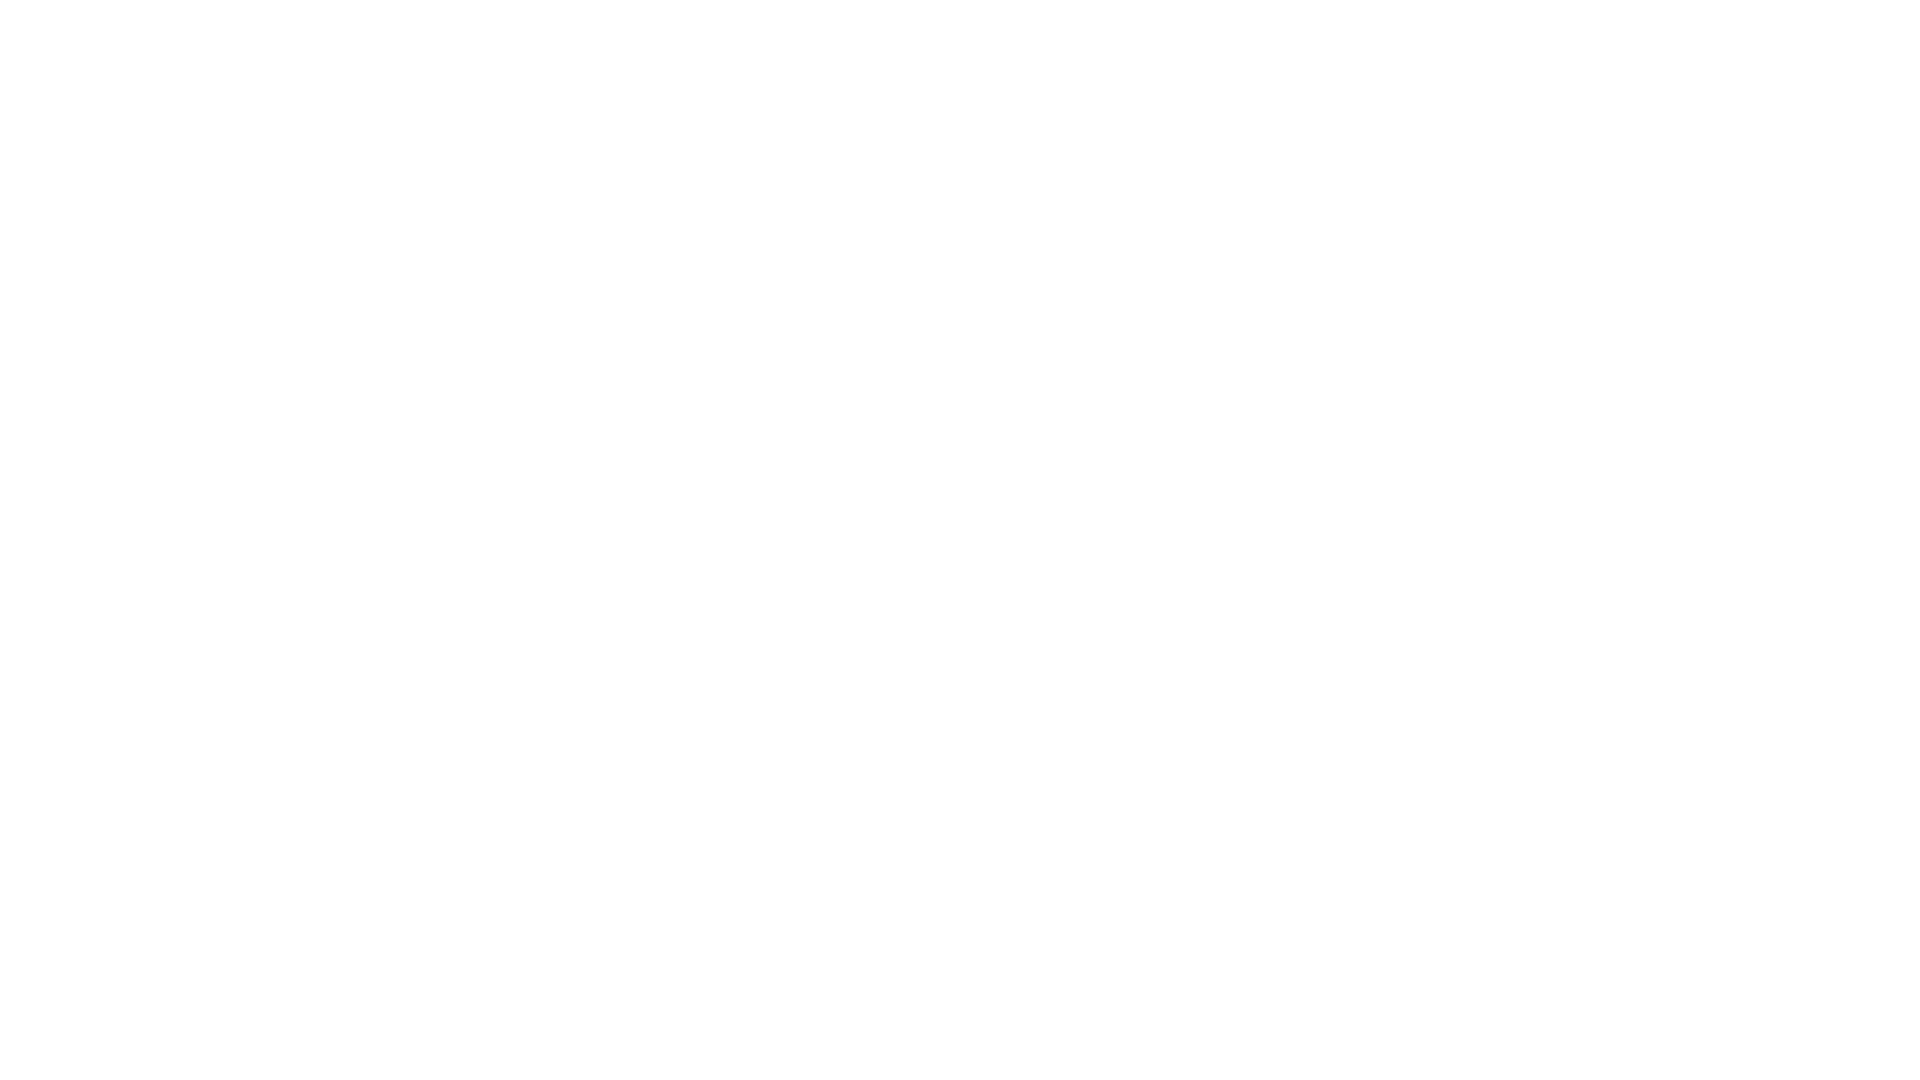

Waited 1 second for content to load (iteration 5/10)
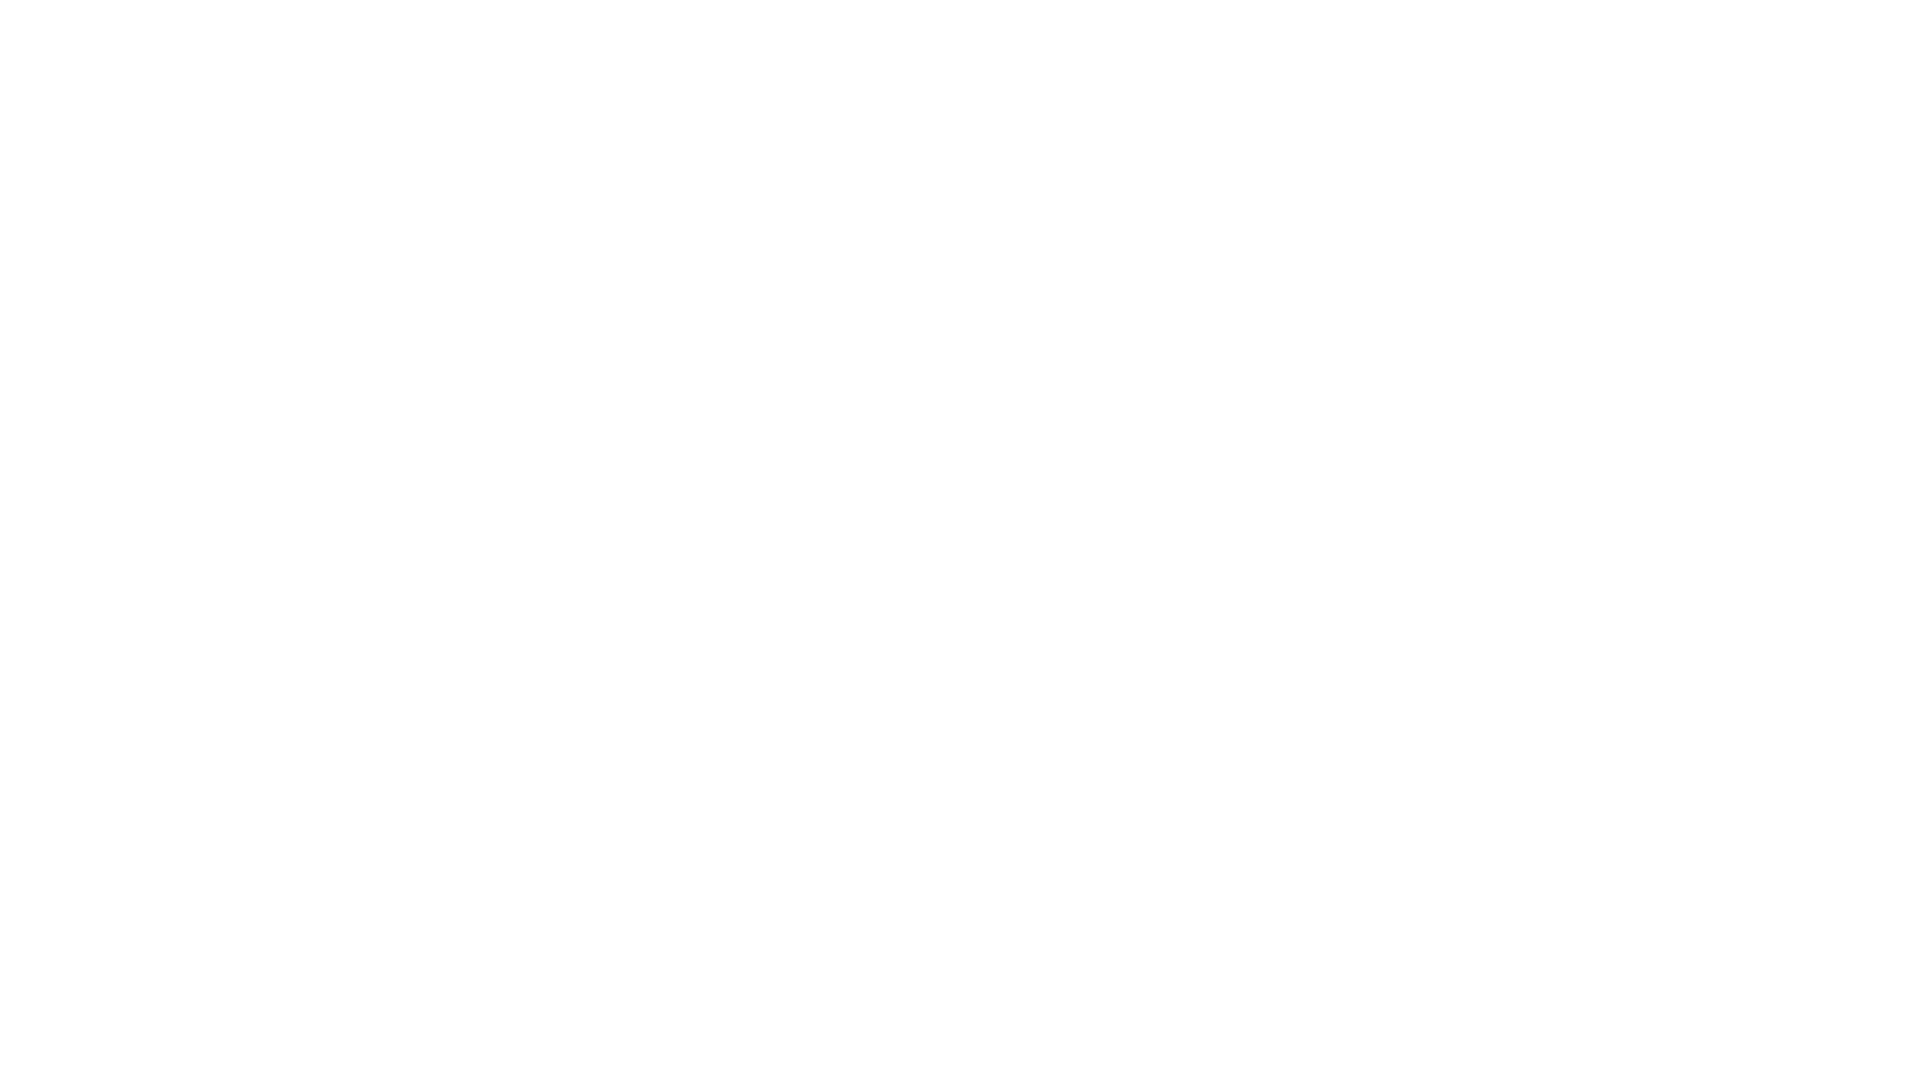

Scrolled down 250 pixels (iteration 6/10)
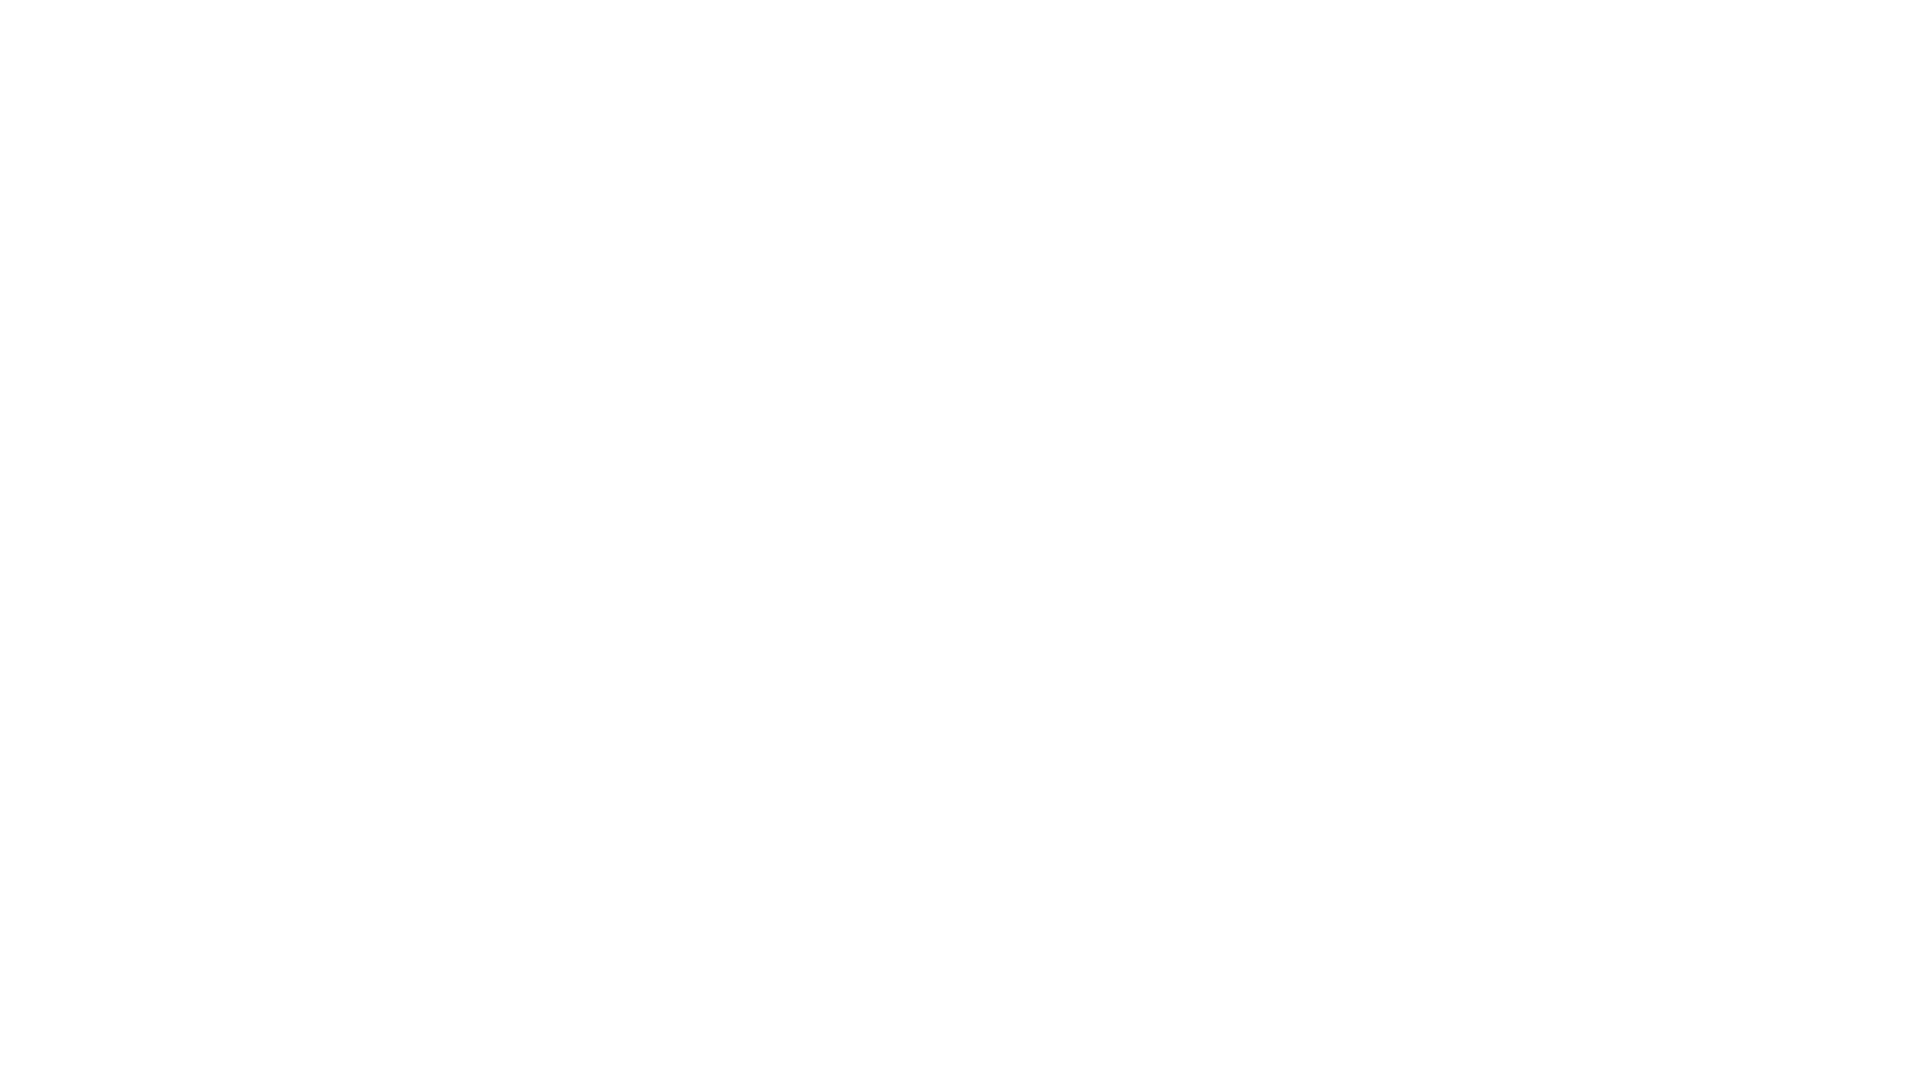

Waited 1 second for content to load (iteration 6/10)
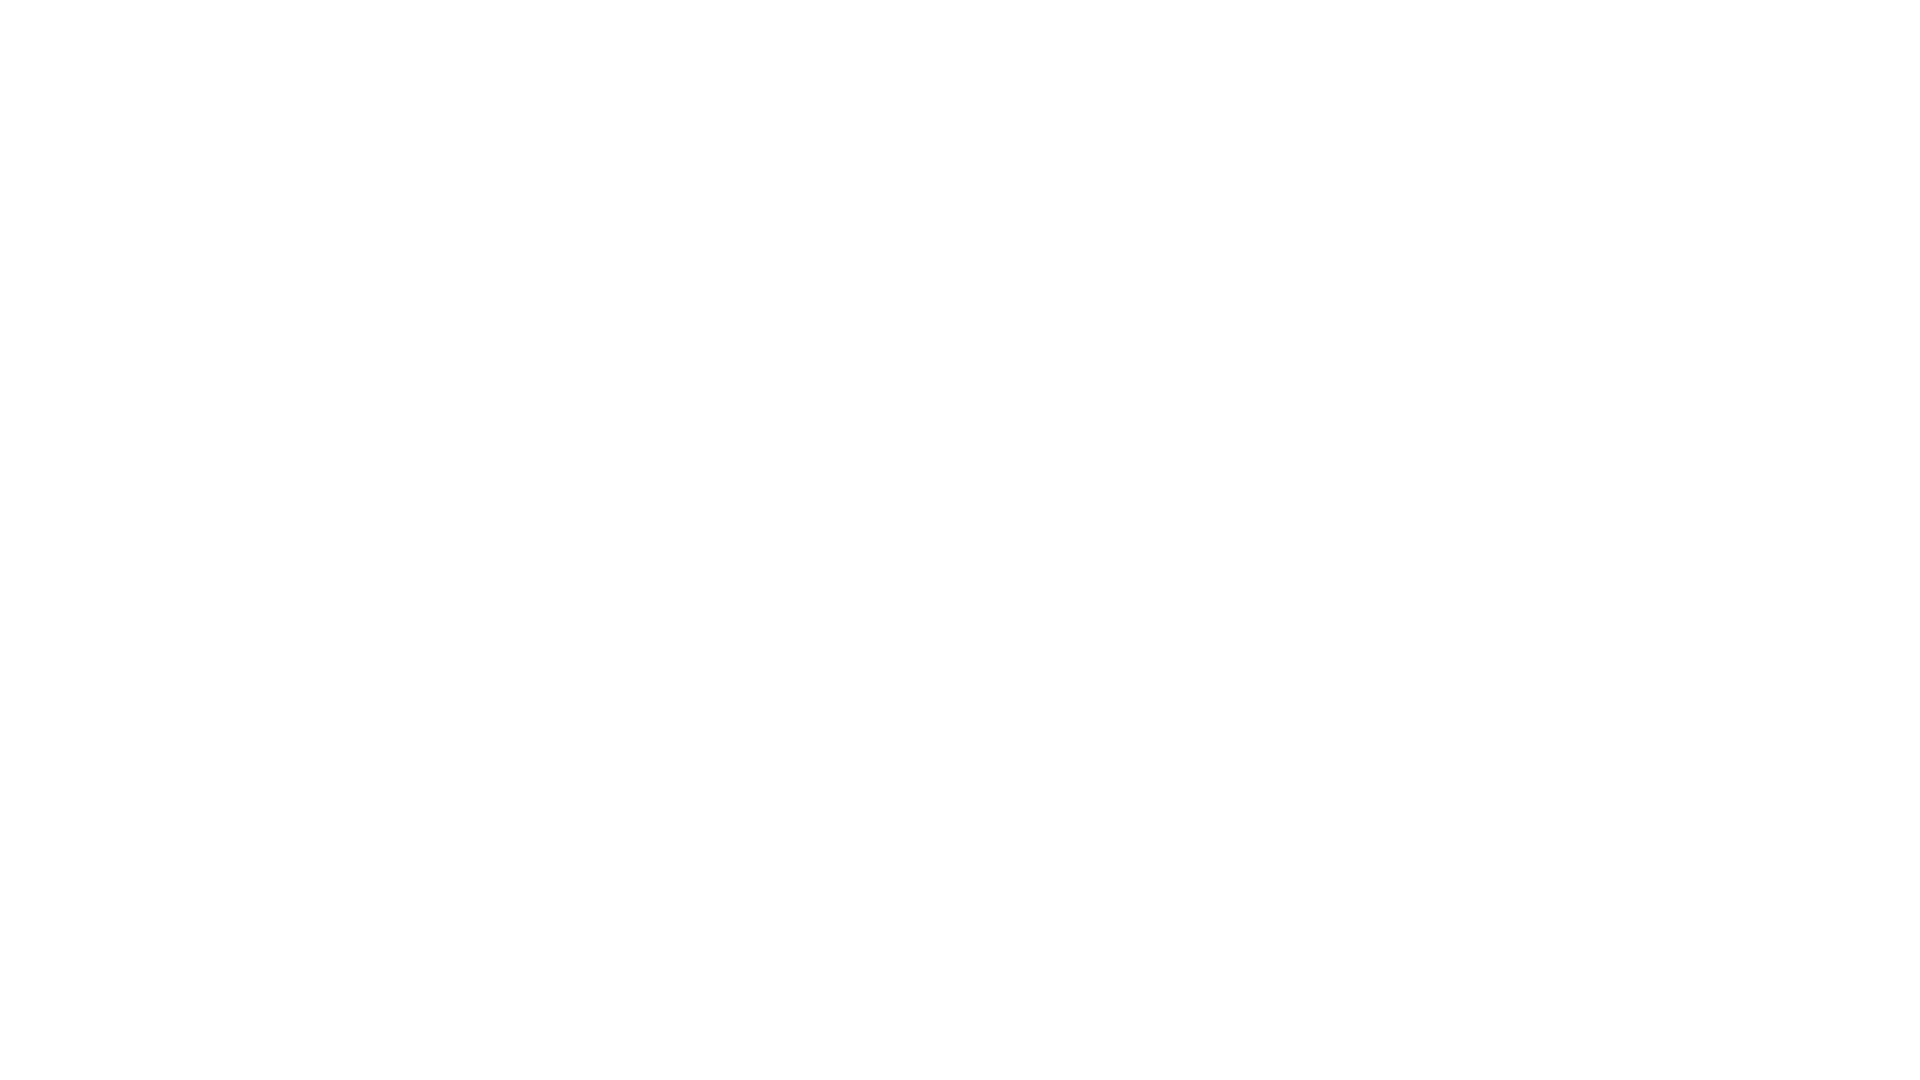

Scrolled down 250 pixels (iteration 7/10)
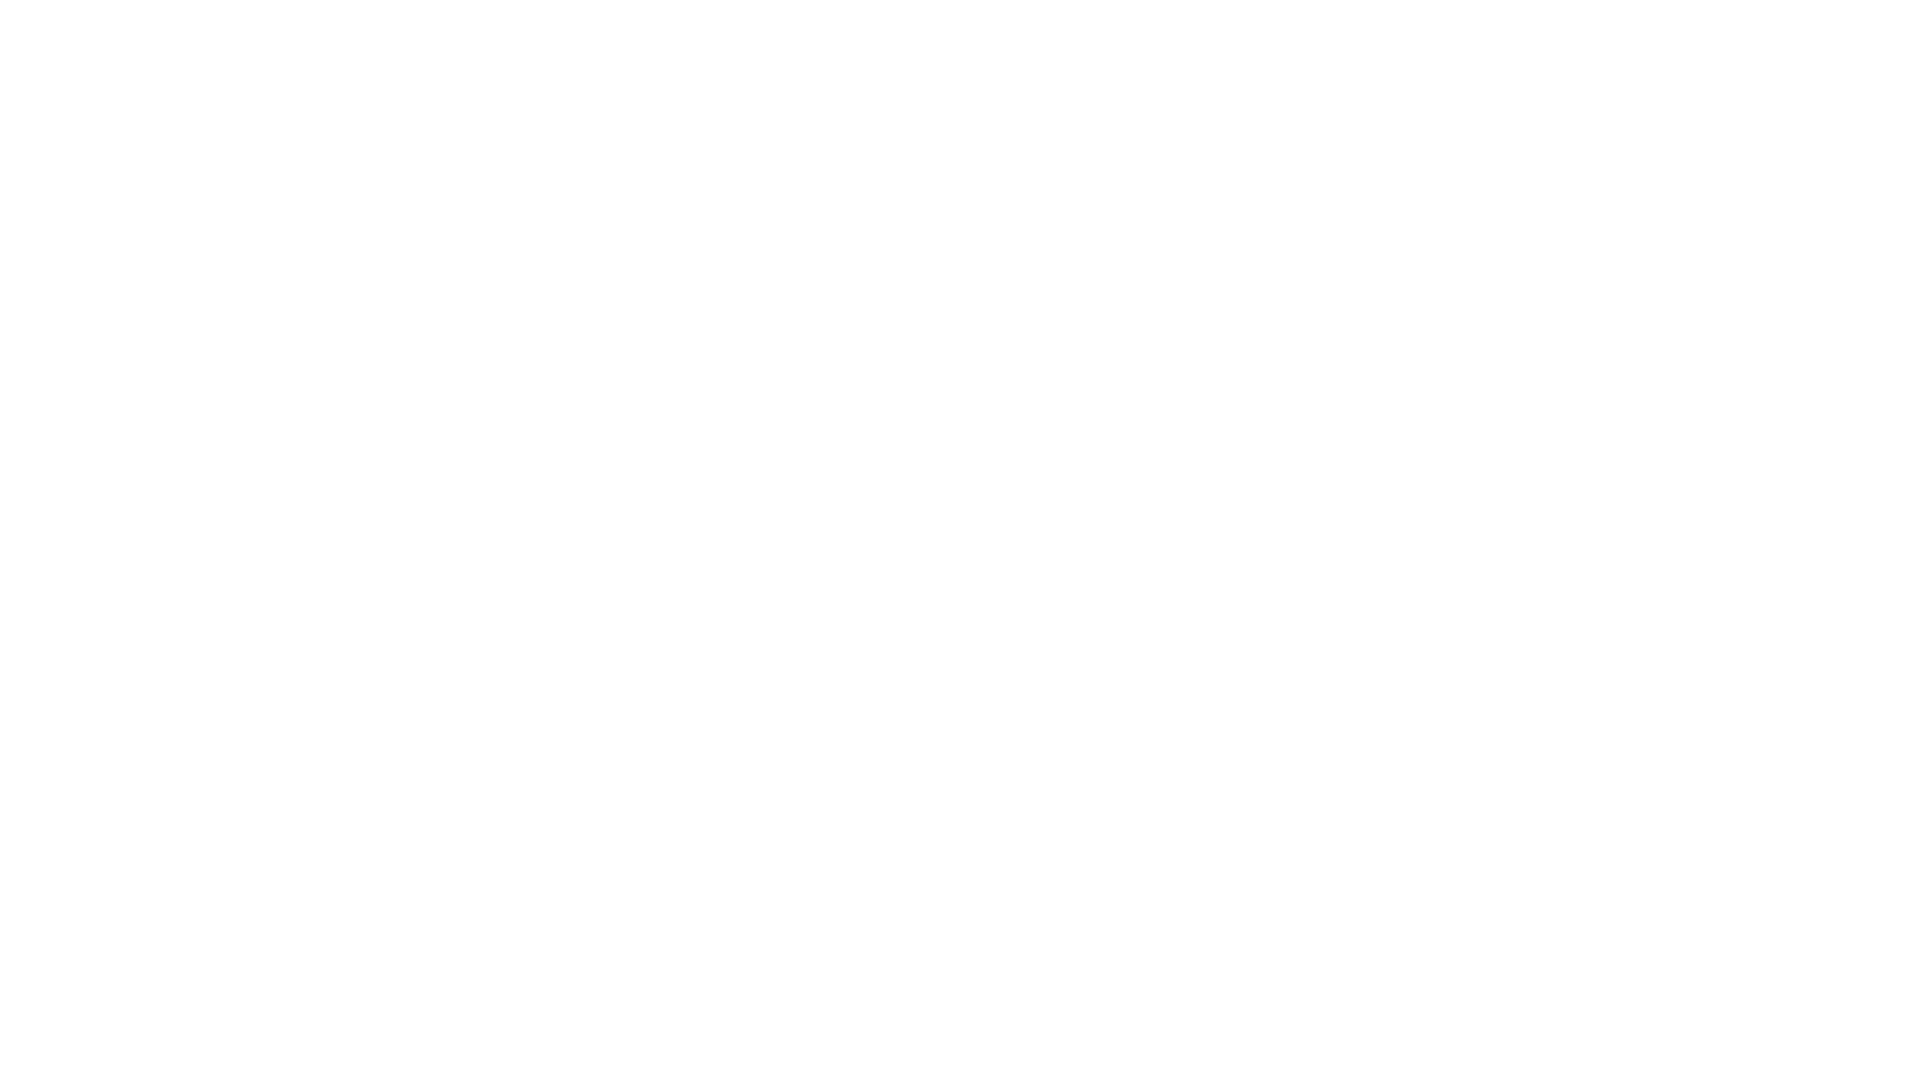

Waited 1 second for content to load (iteration 7/10)
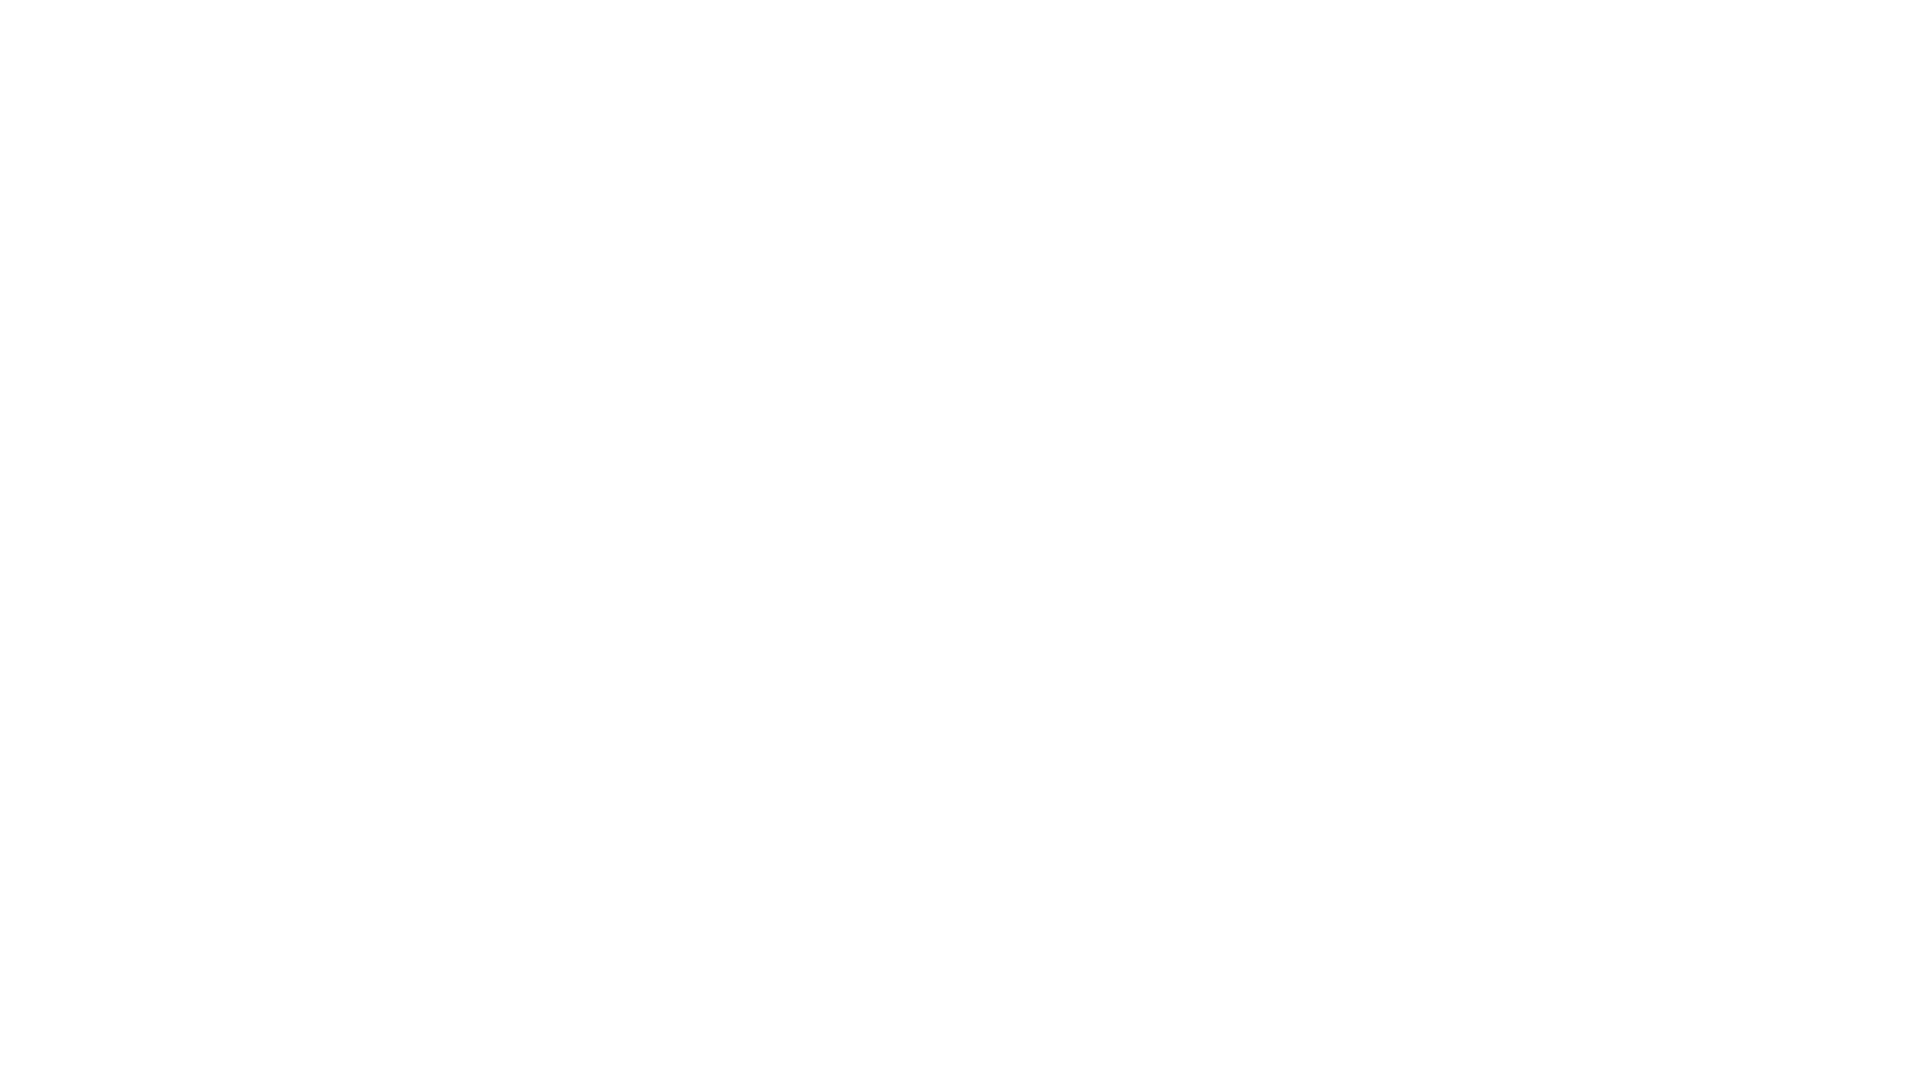

Scrolled down 250 pixels (iteration 8/10)
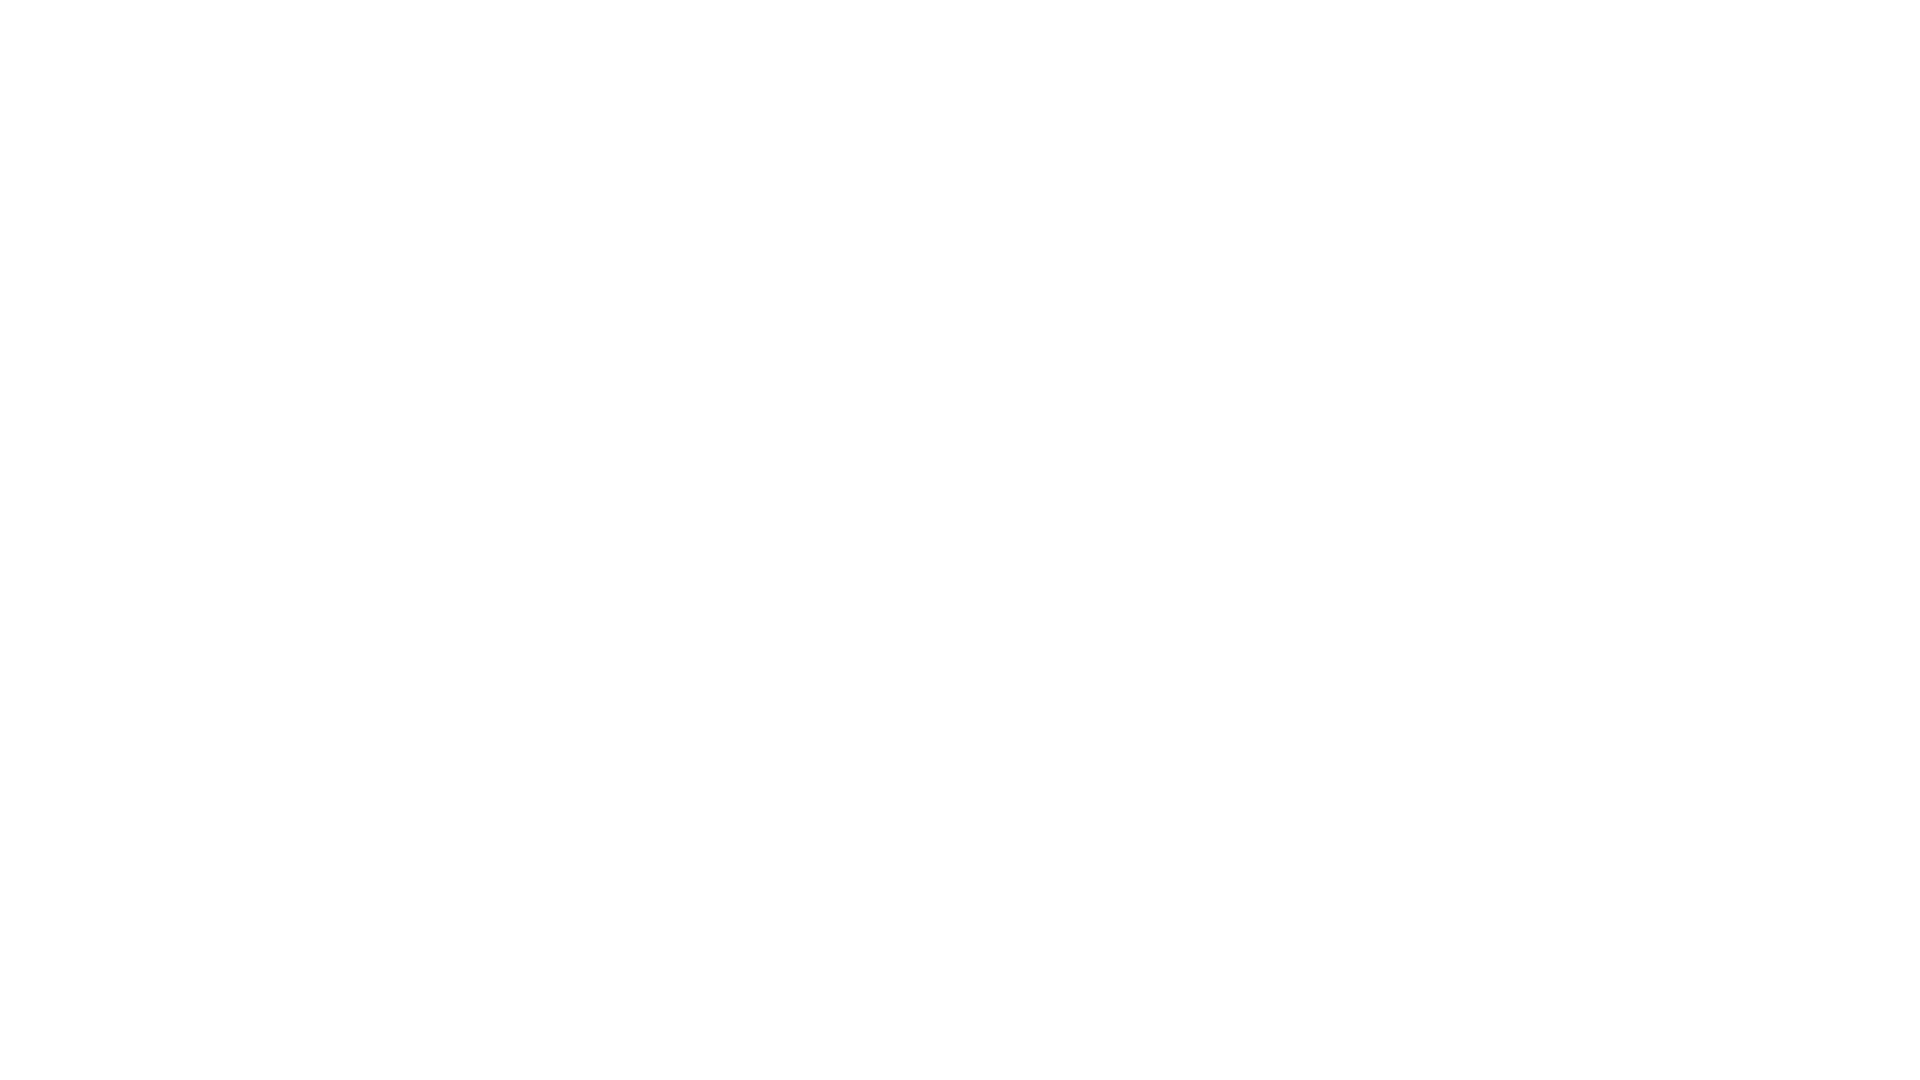

Waited 1 second for content to load (iteration 8/10)
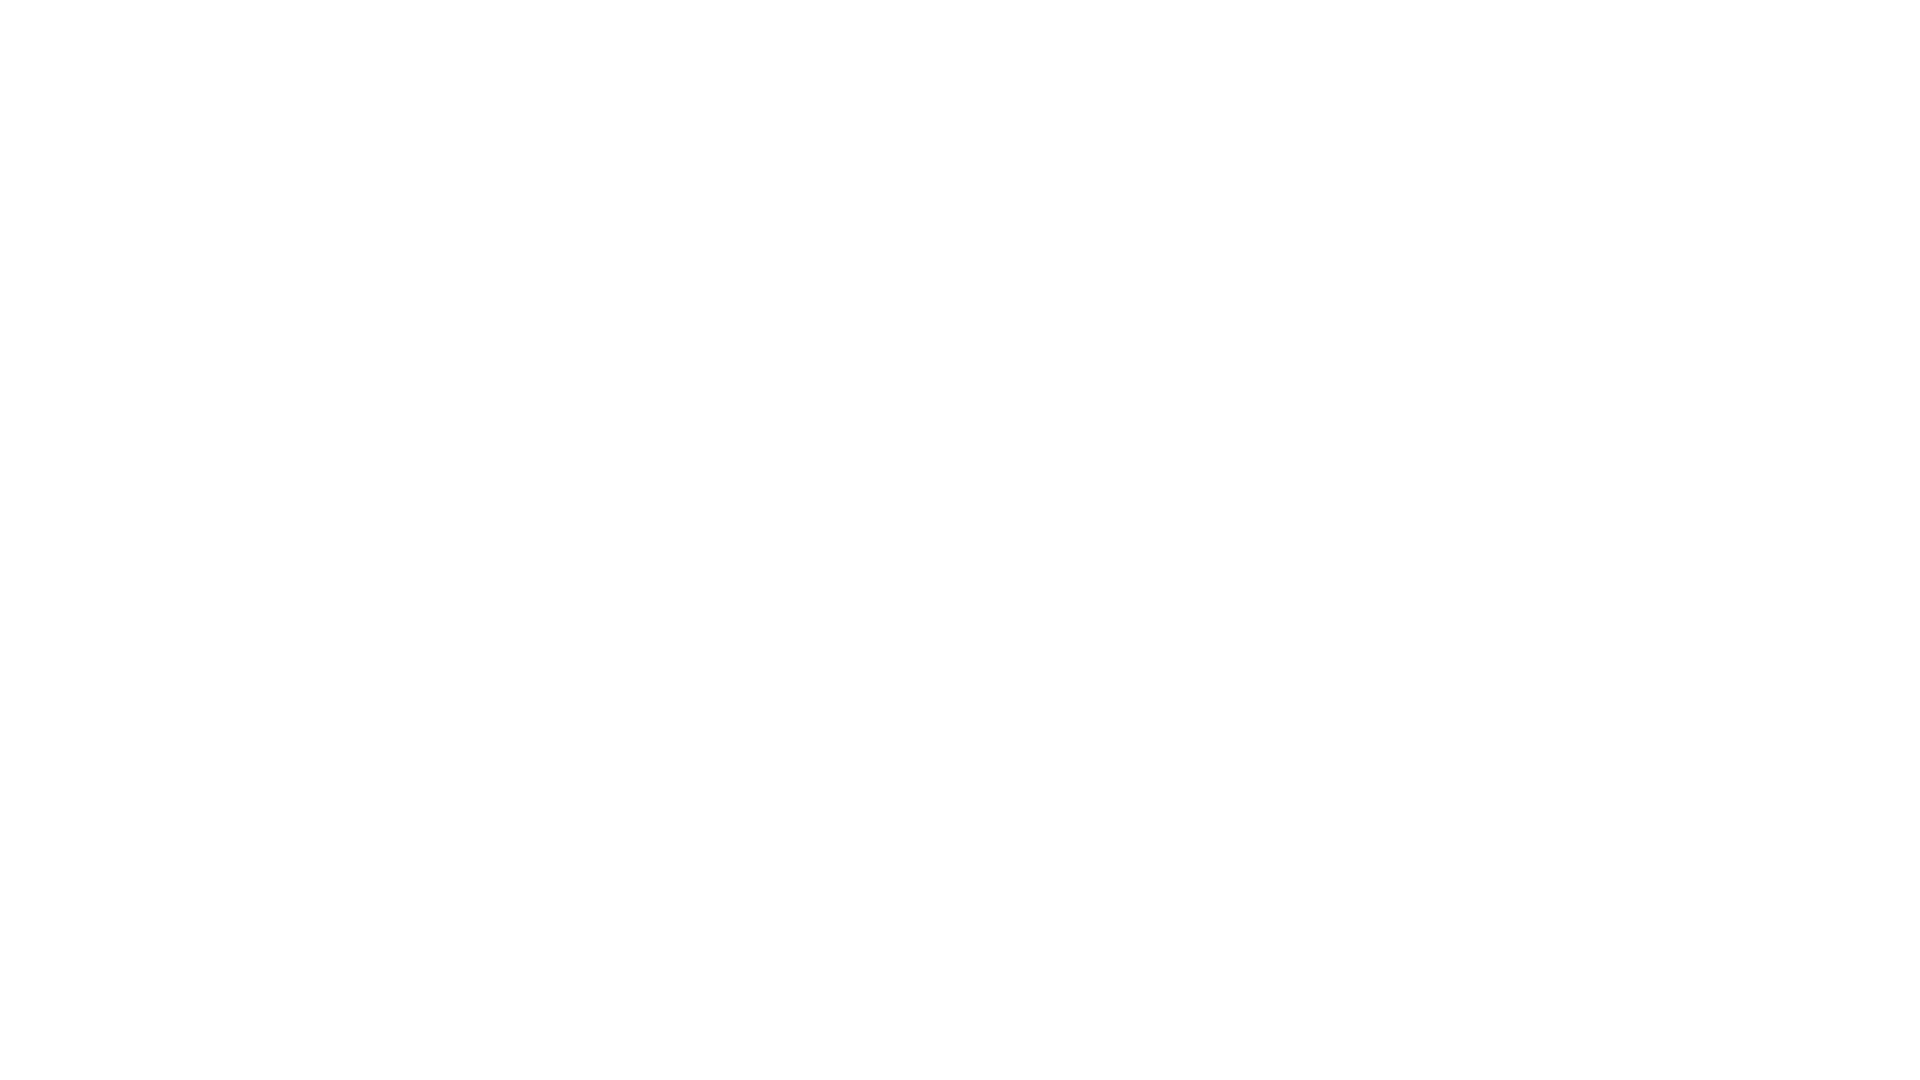

Scrolled down 250 pixels (iteration 9/10)
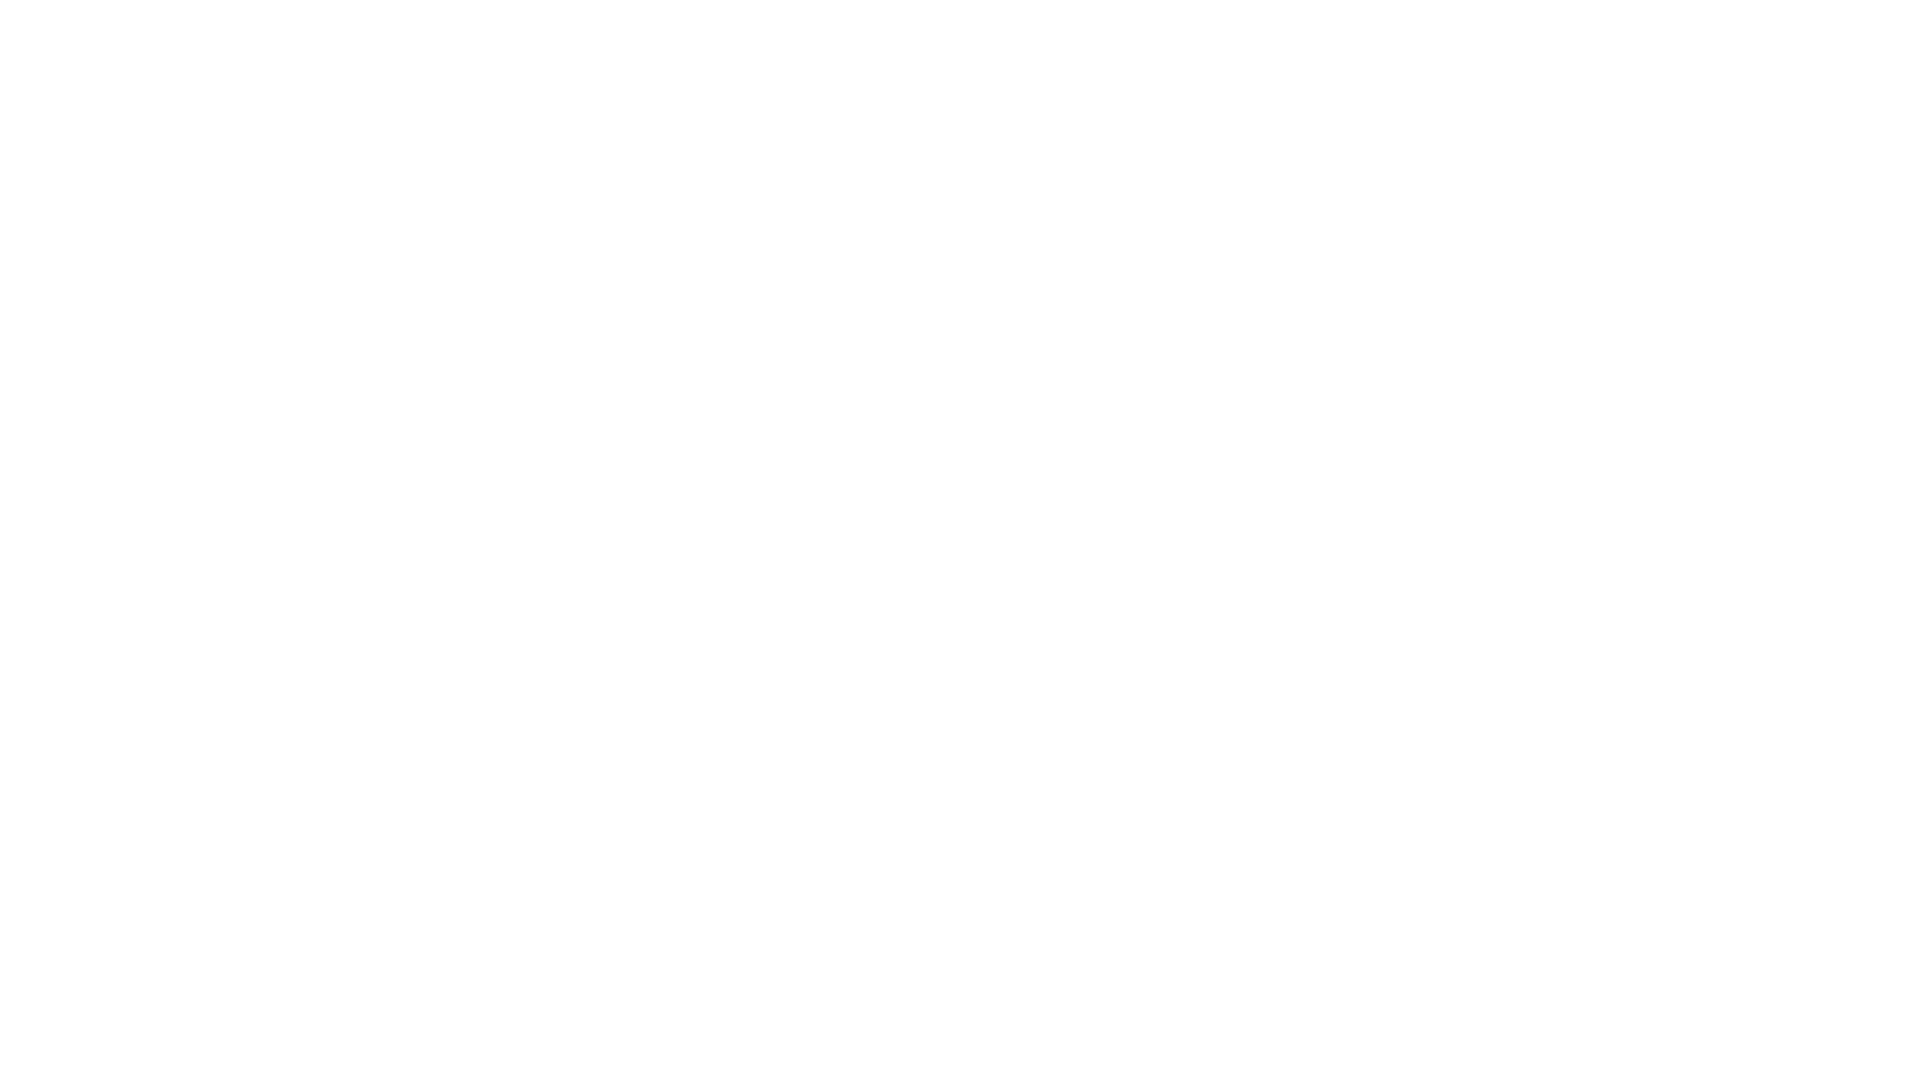

Waited 1 second for content to load (iteration 9/10)
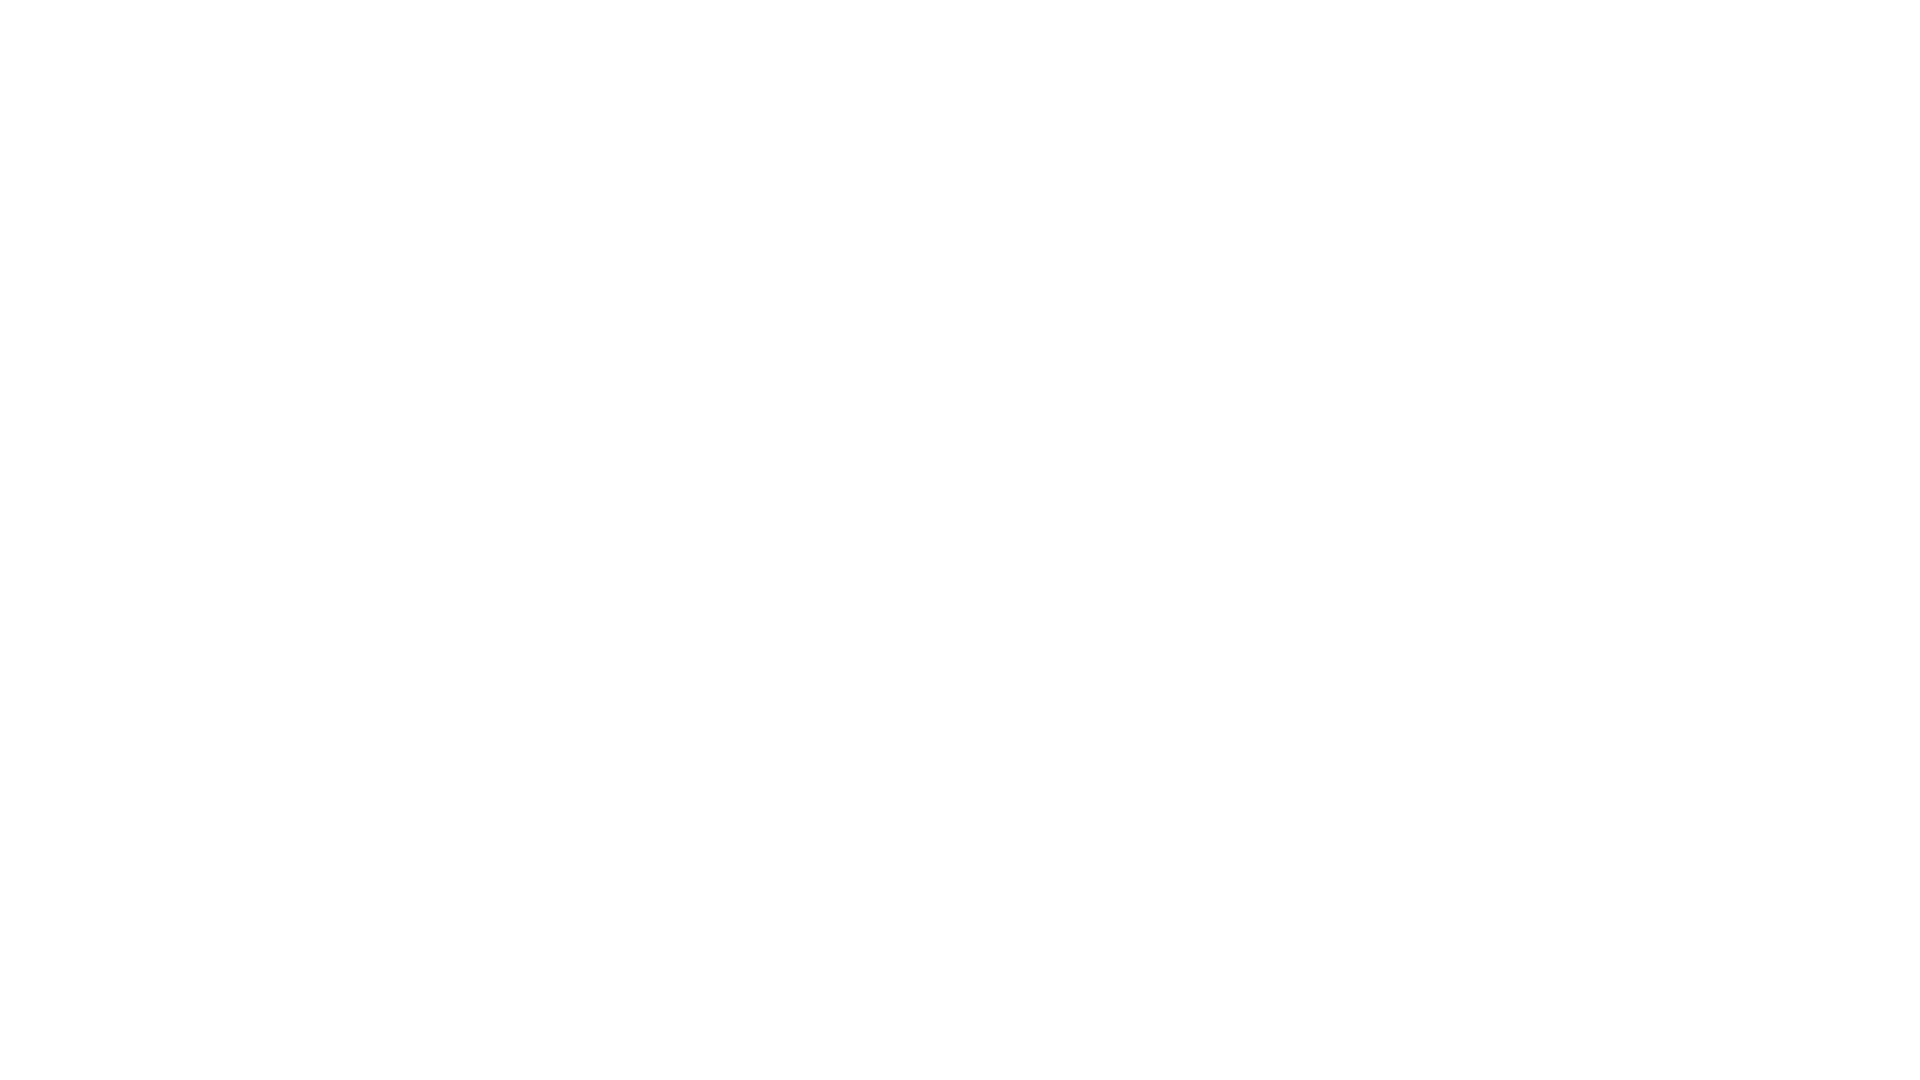

Scrolled down 250 pixels (iteration 10/10)
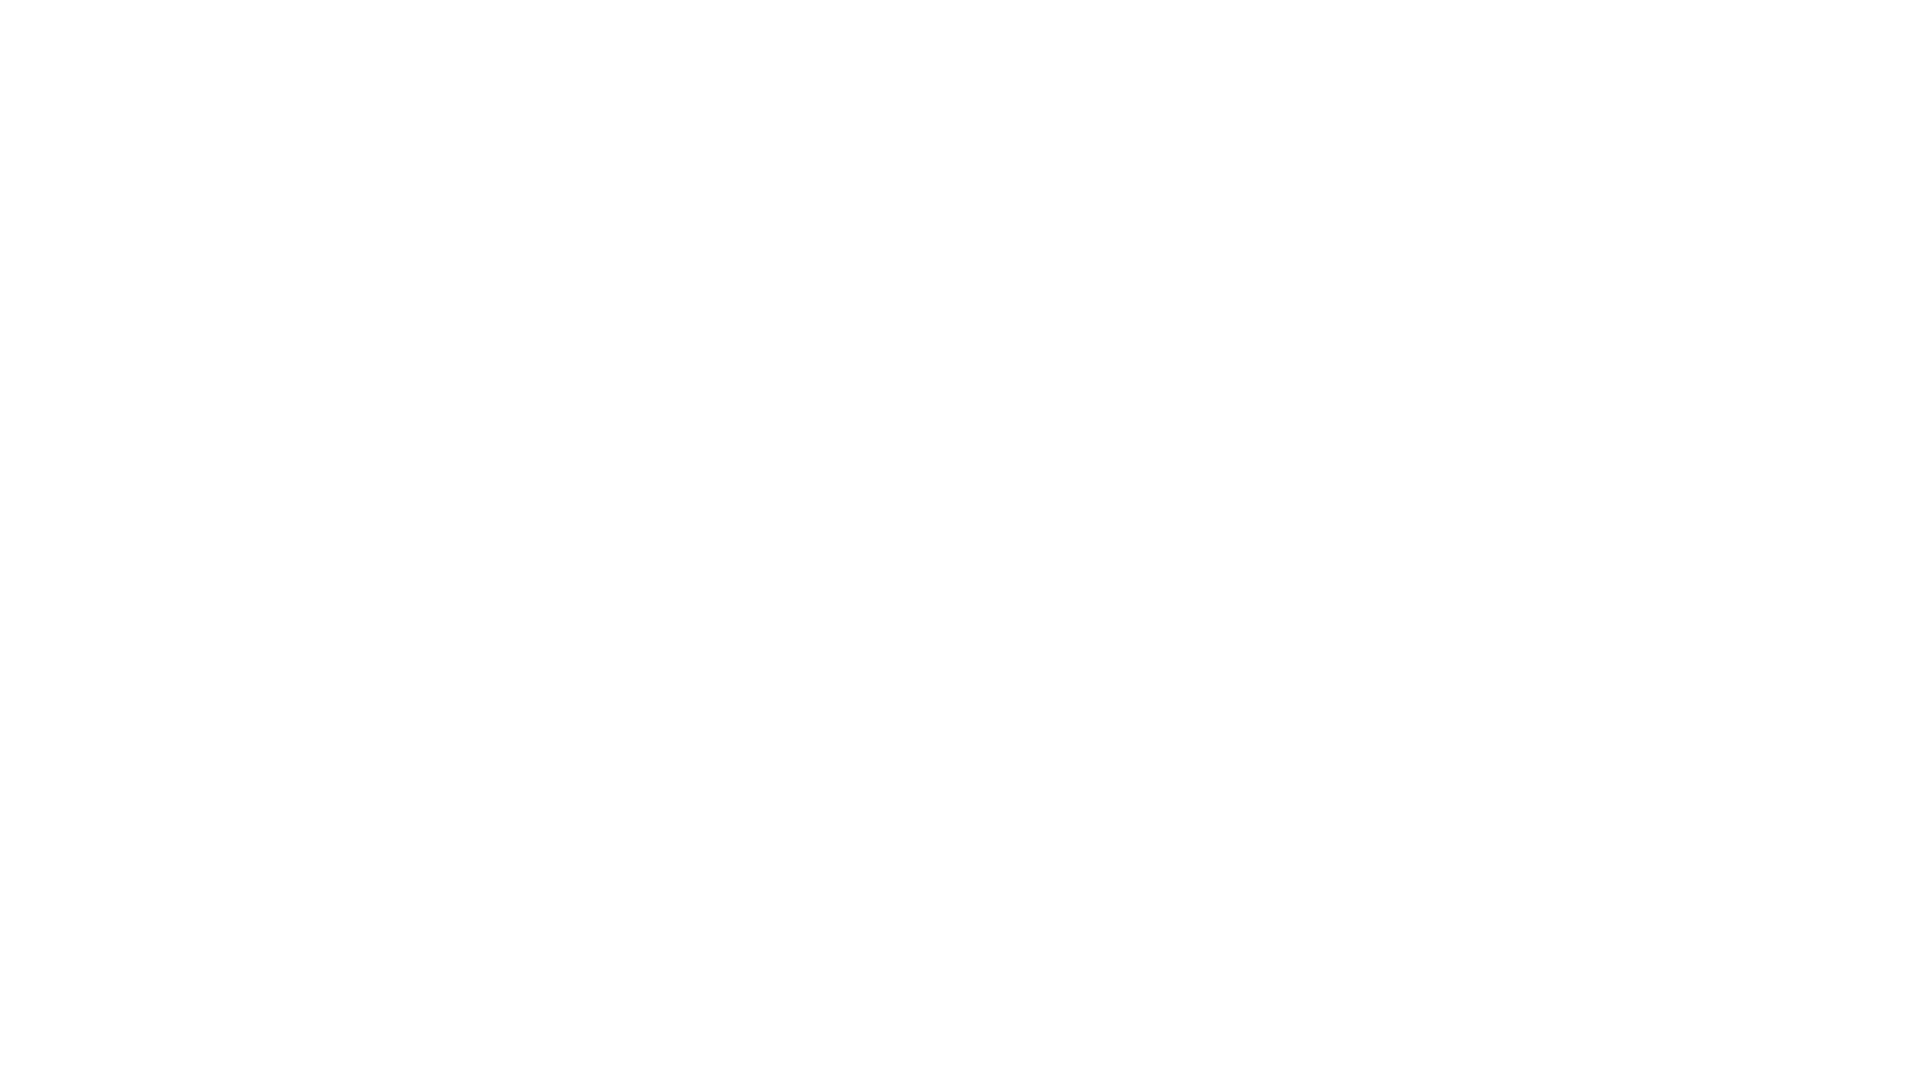

Waited 1 second for content to load (iteration 10/10)
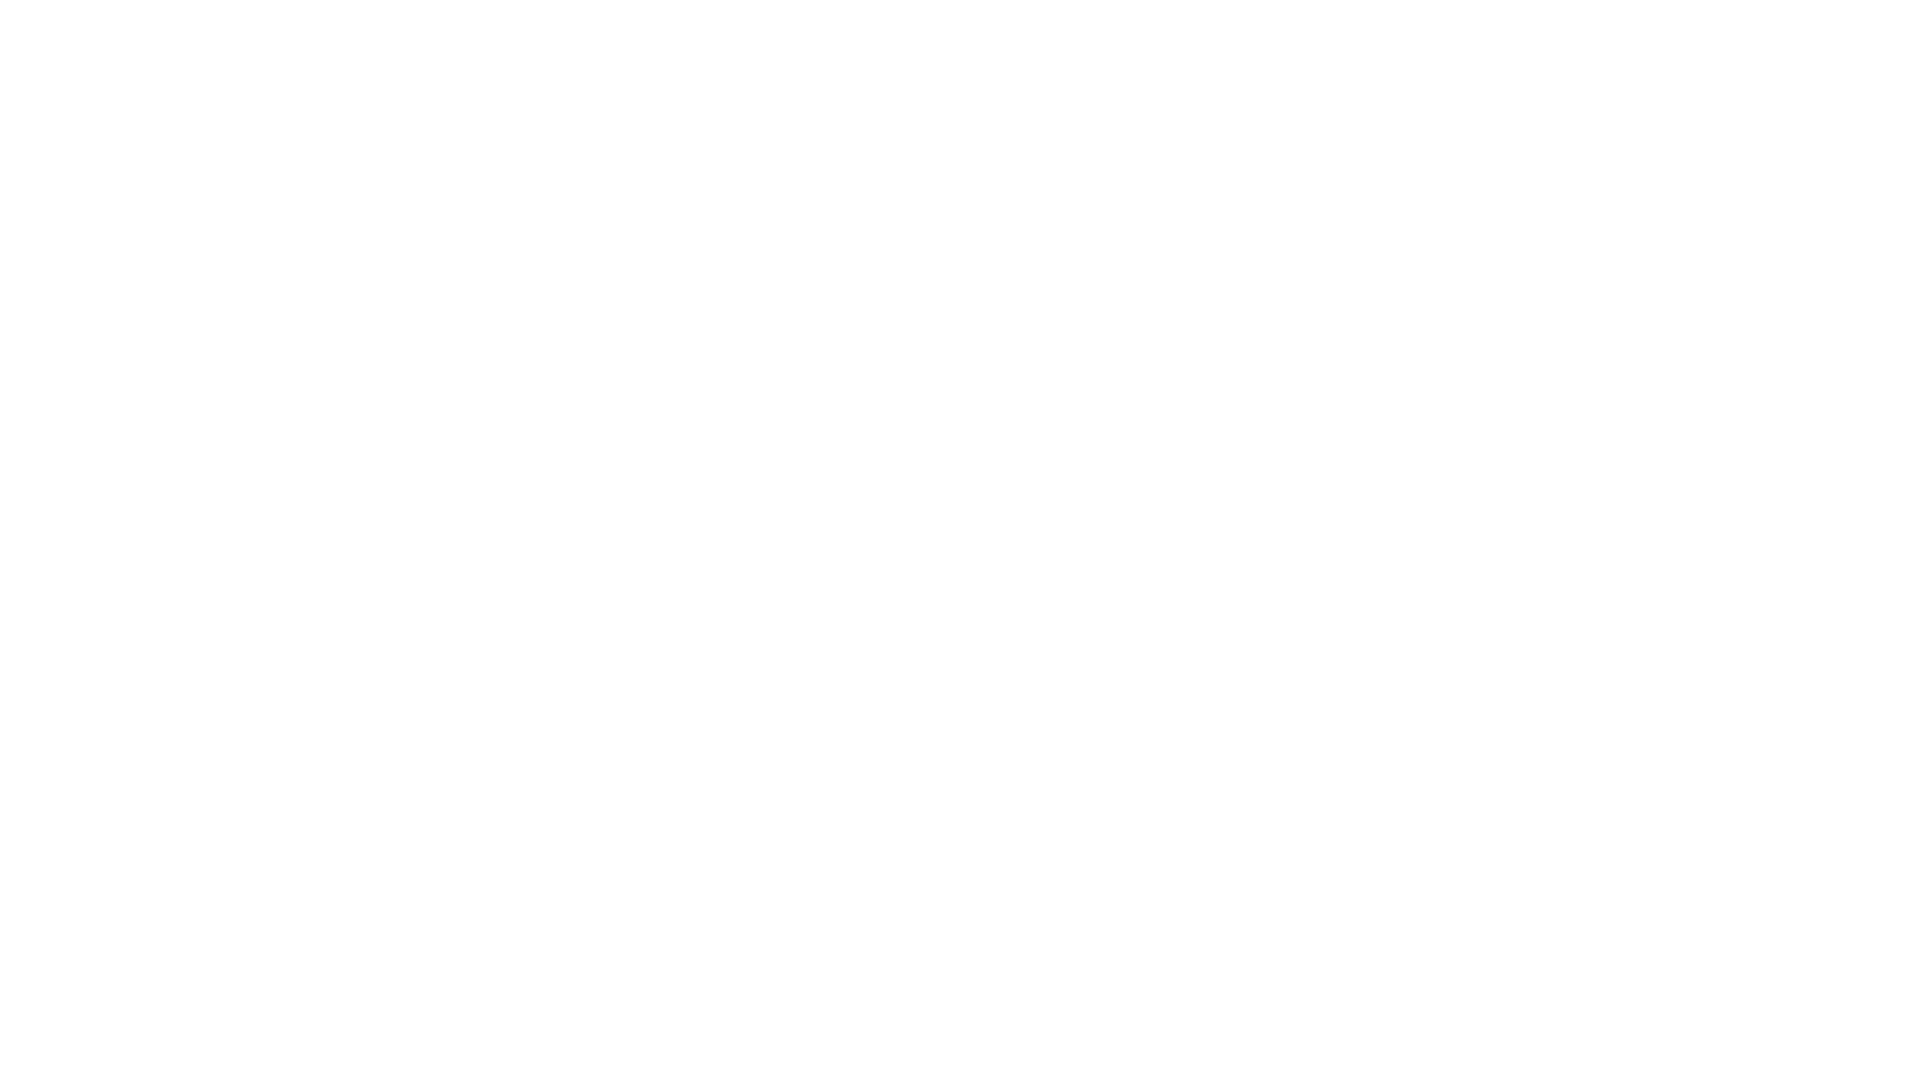

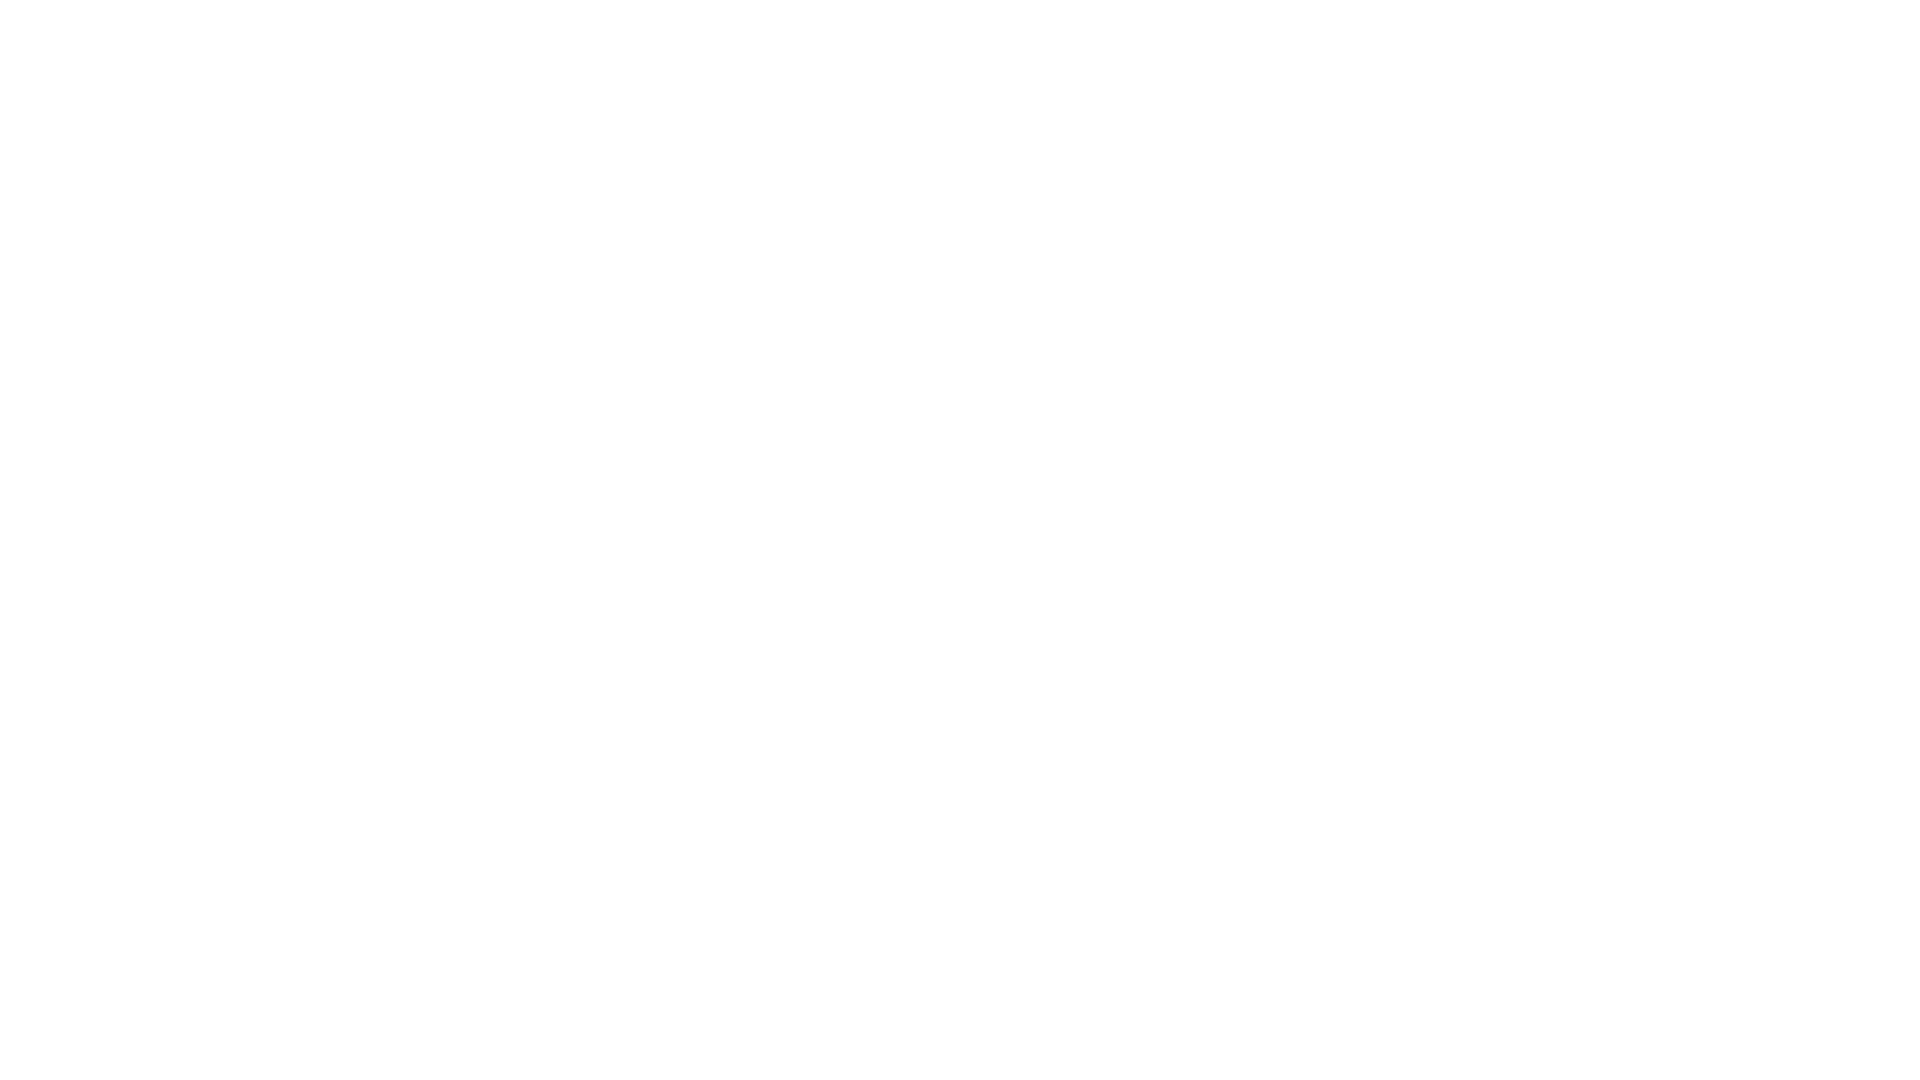